Tests header navigation by hovering over the Products dropdown menu, clicking each submenu item, then hovering over the About dropdown, clicking its items, and finally clicking the Contact link.

Starting URL: https://www.elnursolutions.com/

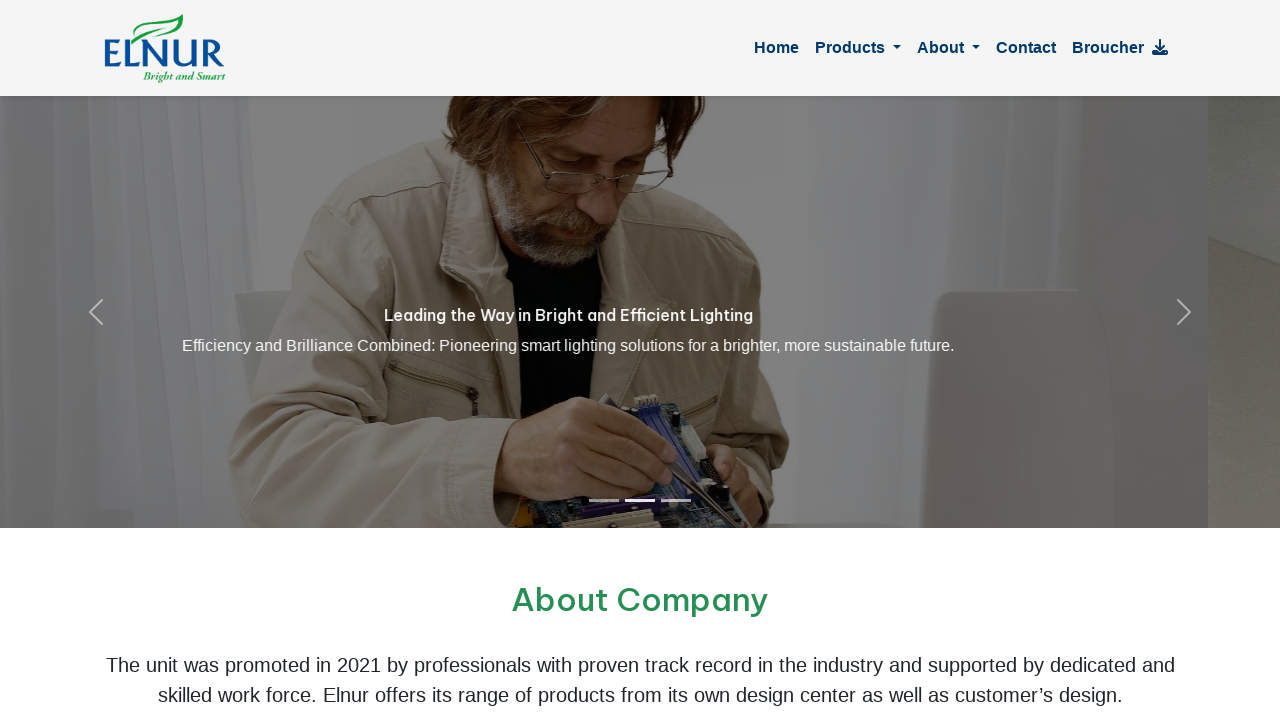

Hovered over Products dropdown menu at (858, 48) on #productsDropdownLink
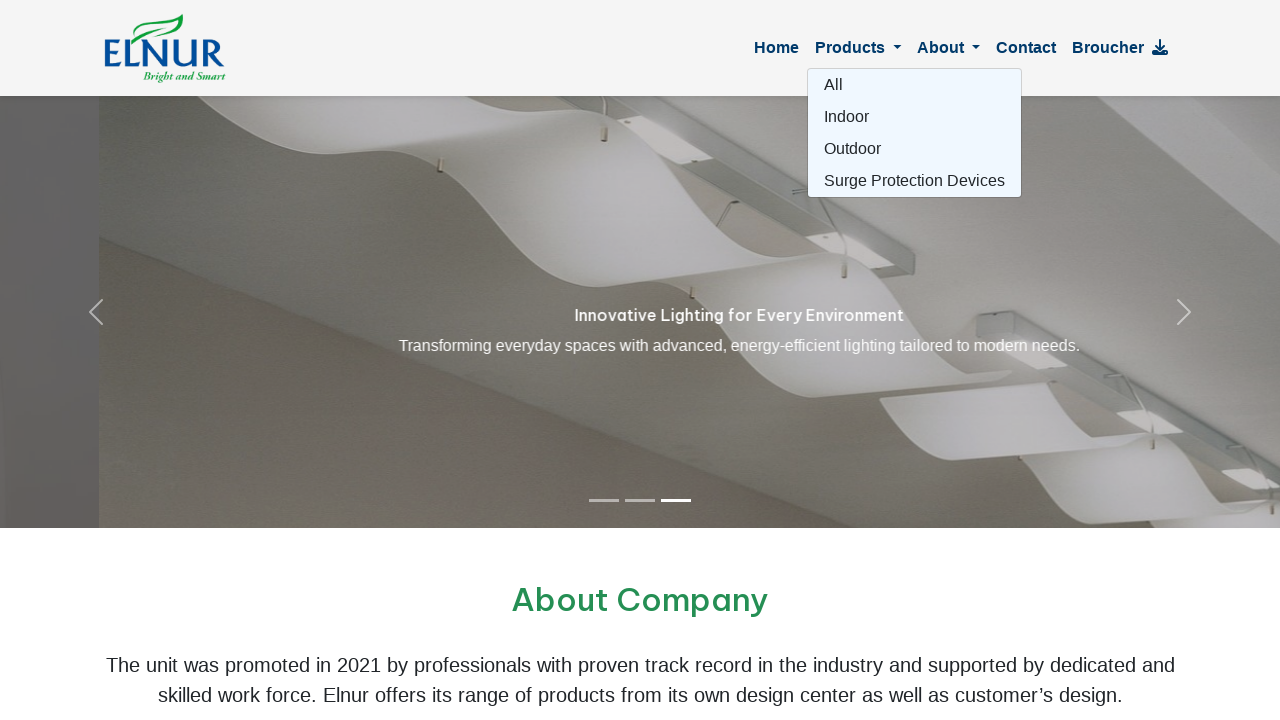

Waited for Products dropdown menu to fully display
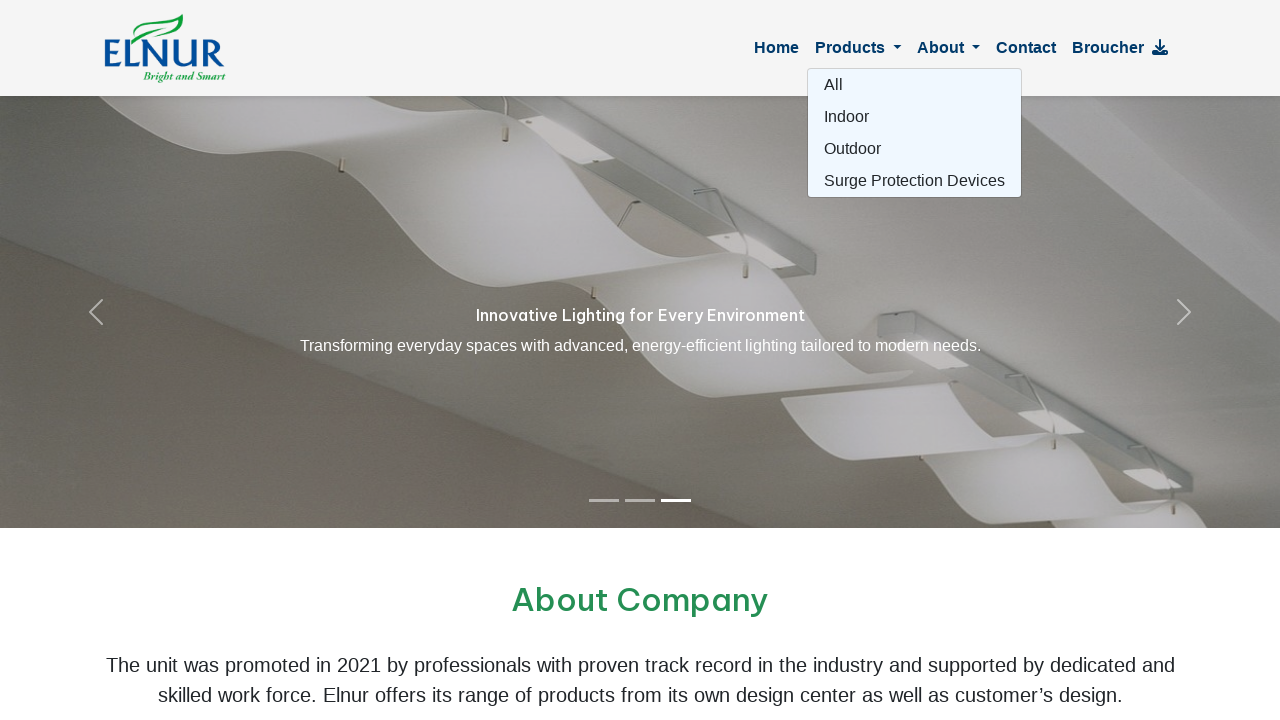

Found 4 product dropdown menu items
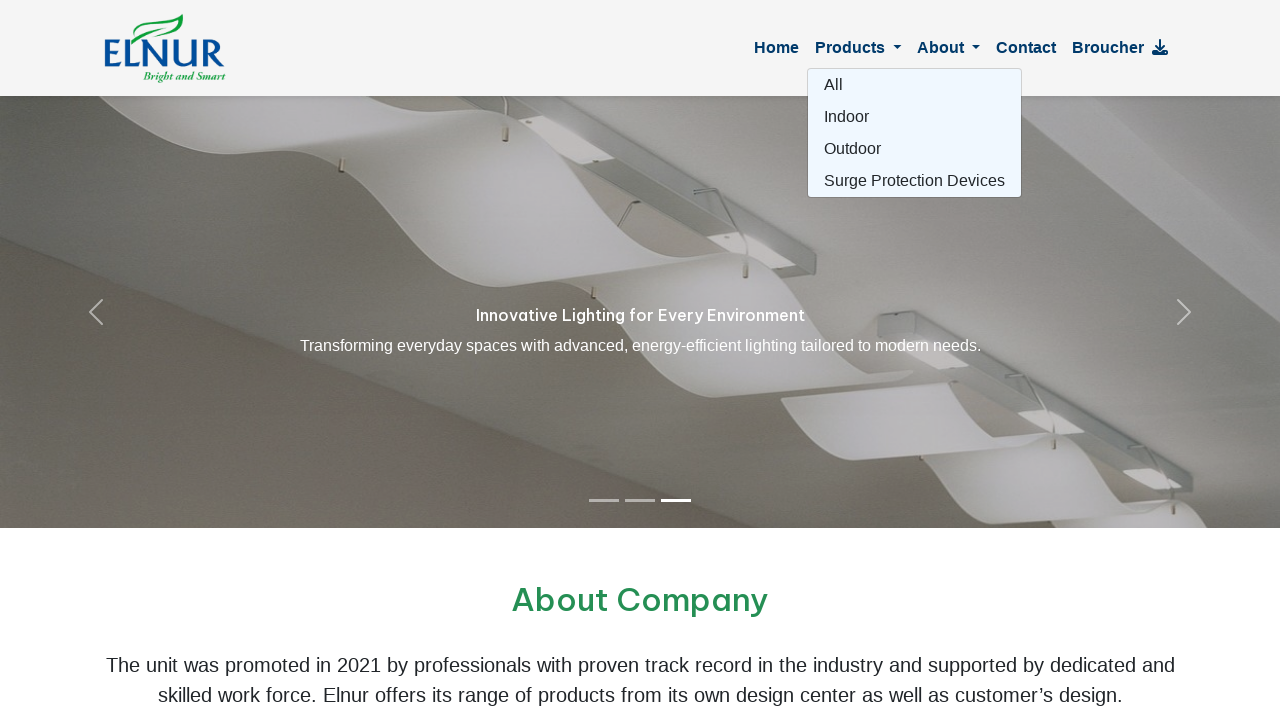

Re-hovered over Products dropdown for item 1 at (858, 48) on #productsDropdownLink
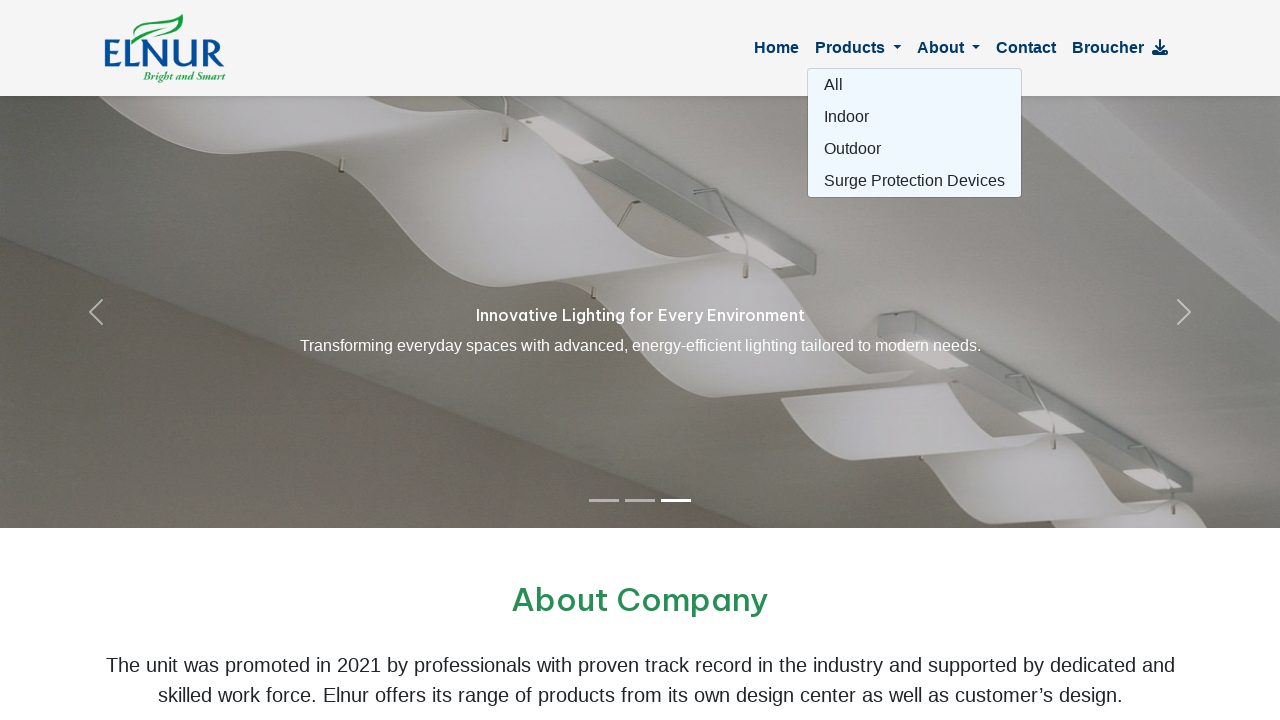

Waited for dropdown menu to stabilize
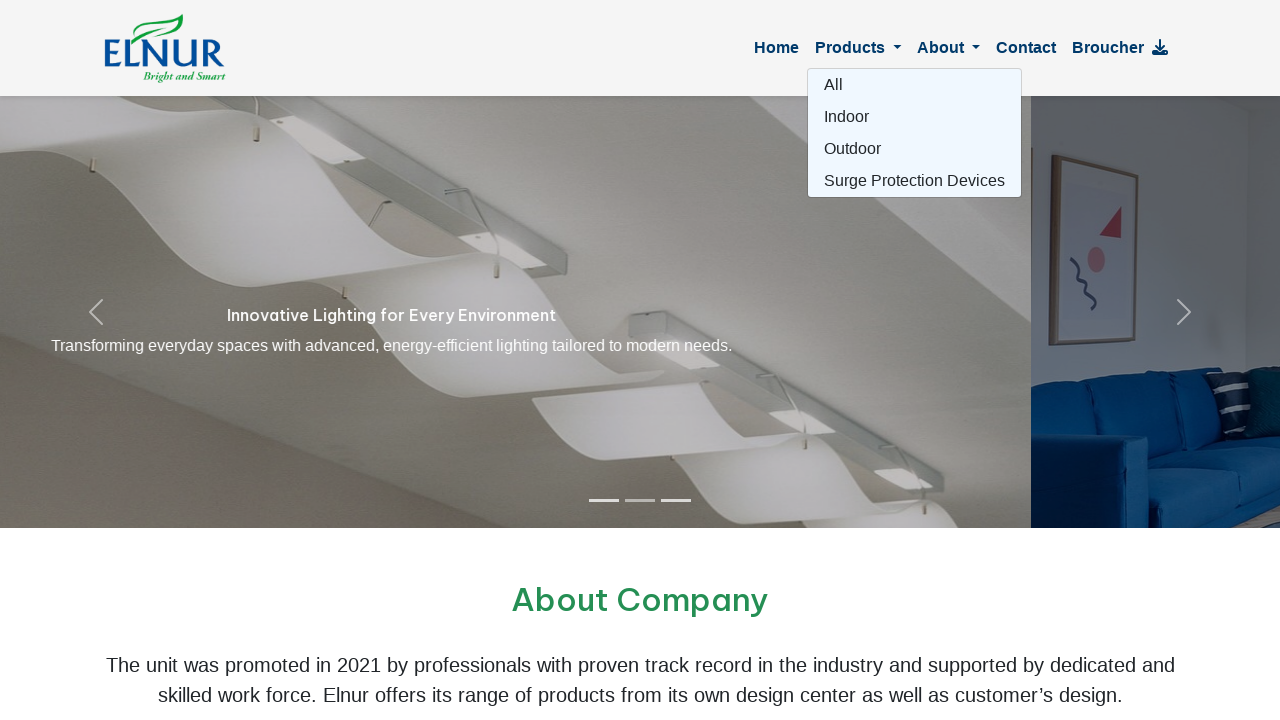

Clicked product menu item 1 at (914, 85) on #ulproductsDropdown a >> nth=0
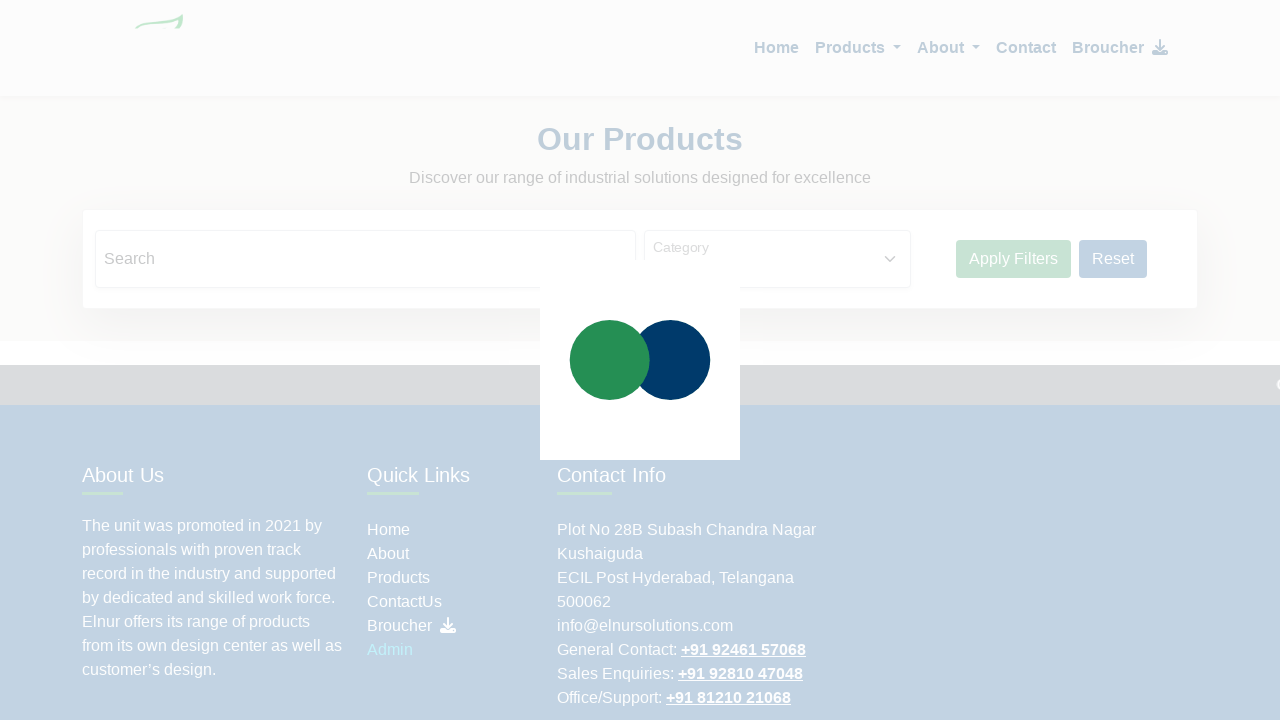

Waited for page to load after clicking product item
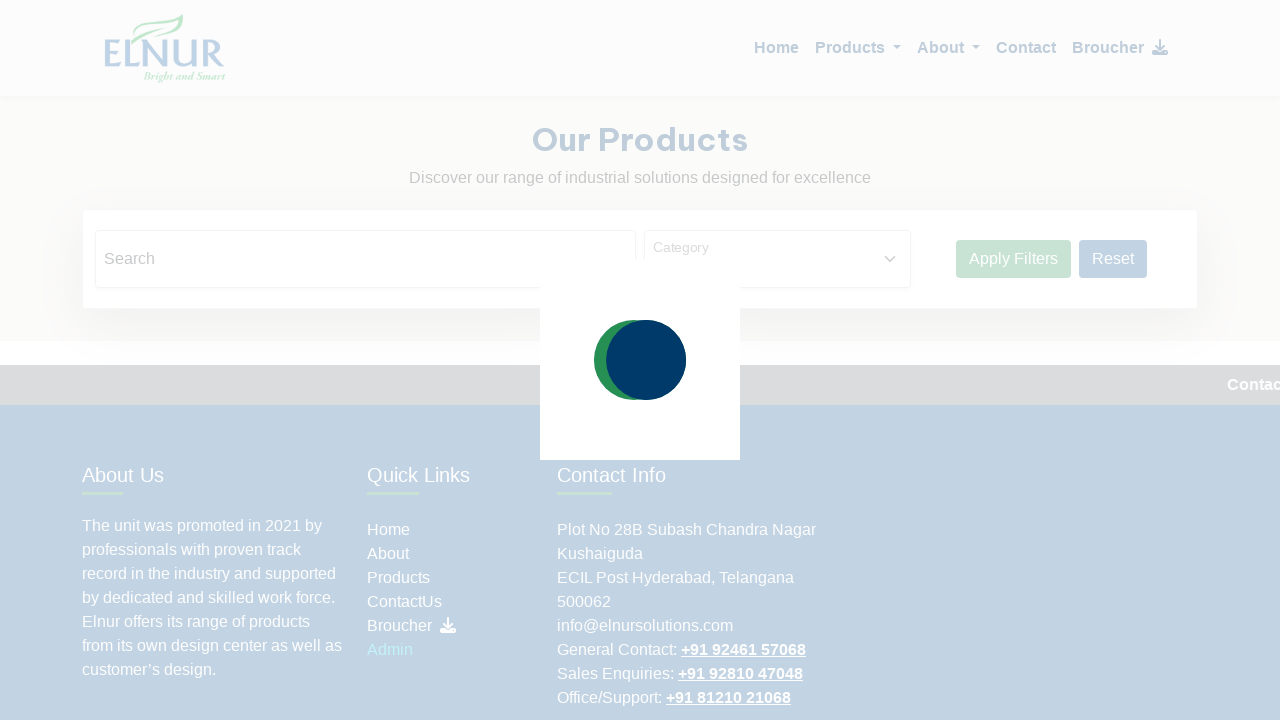

Navigated back to home page for next product item
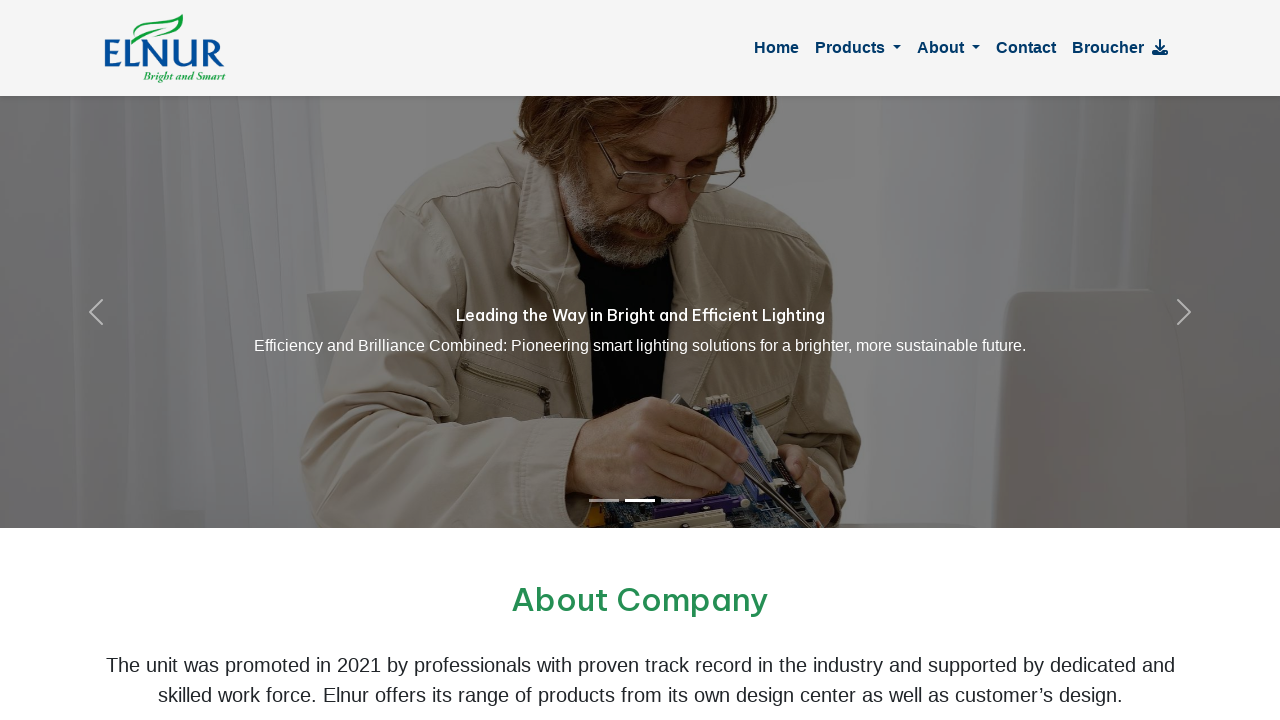

Waited for home page to load
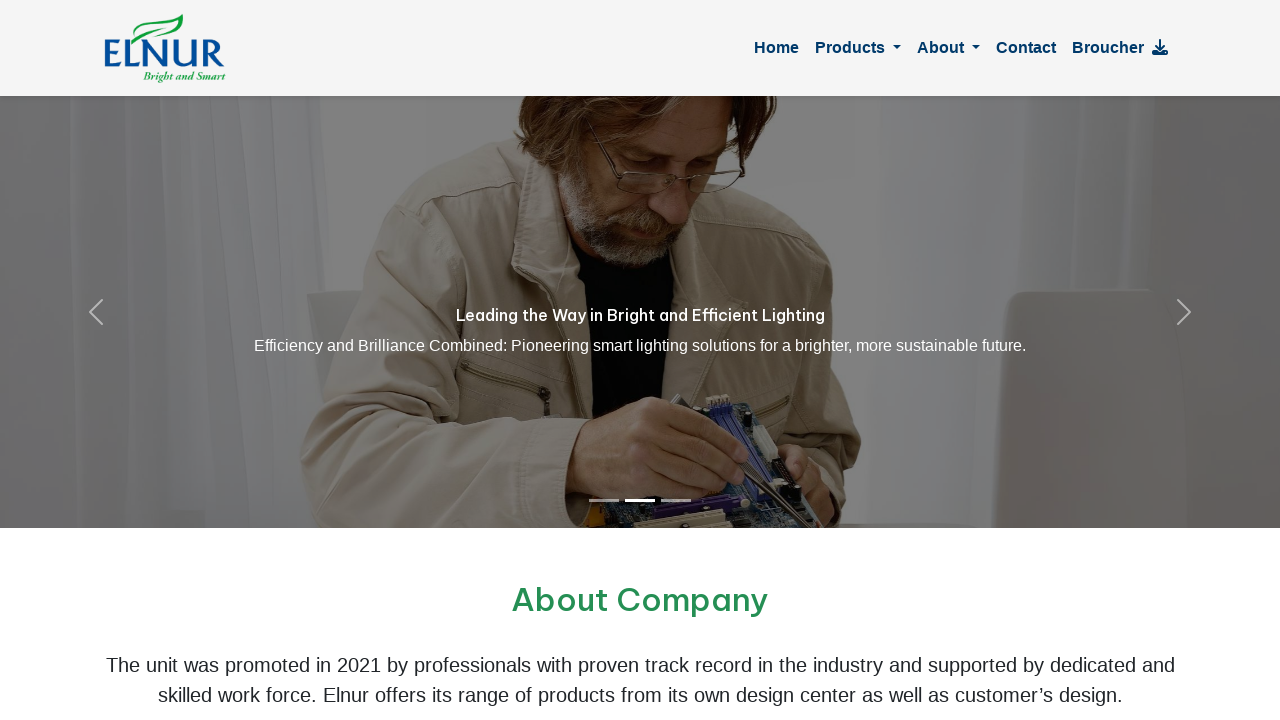

Re-hovered over Products dropdown for item 2 at (858, 48) on #productsDropdownLink
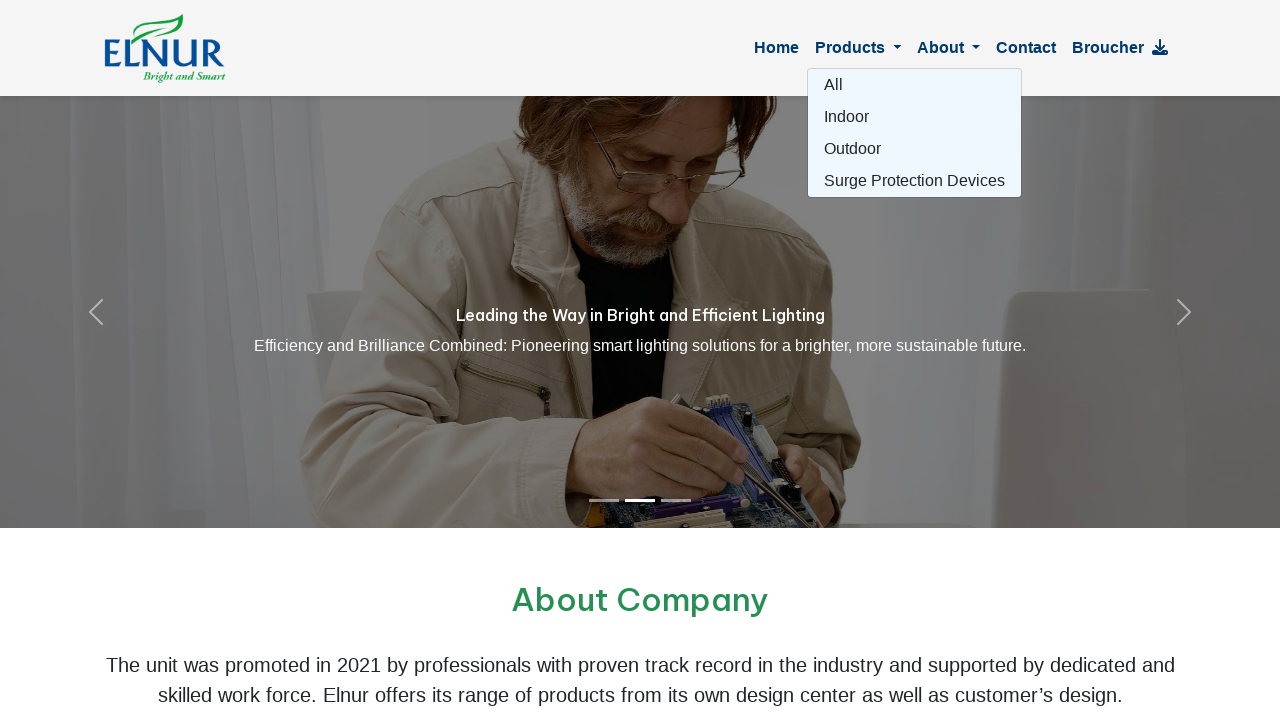

Waited for dropdown menu to stabilize
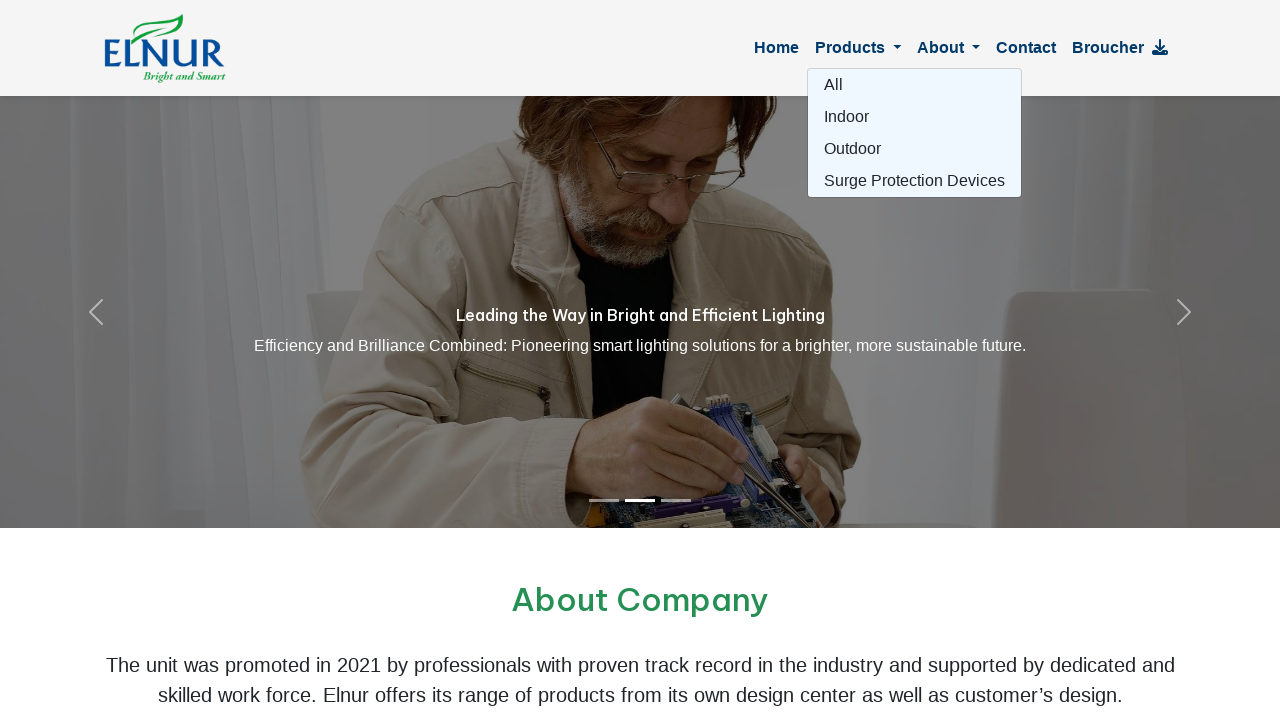

Clicked product menu item 2 at (914, 117) on #ulproductsDropdown a >> nth=1
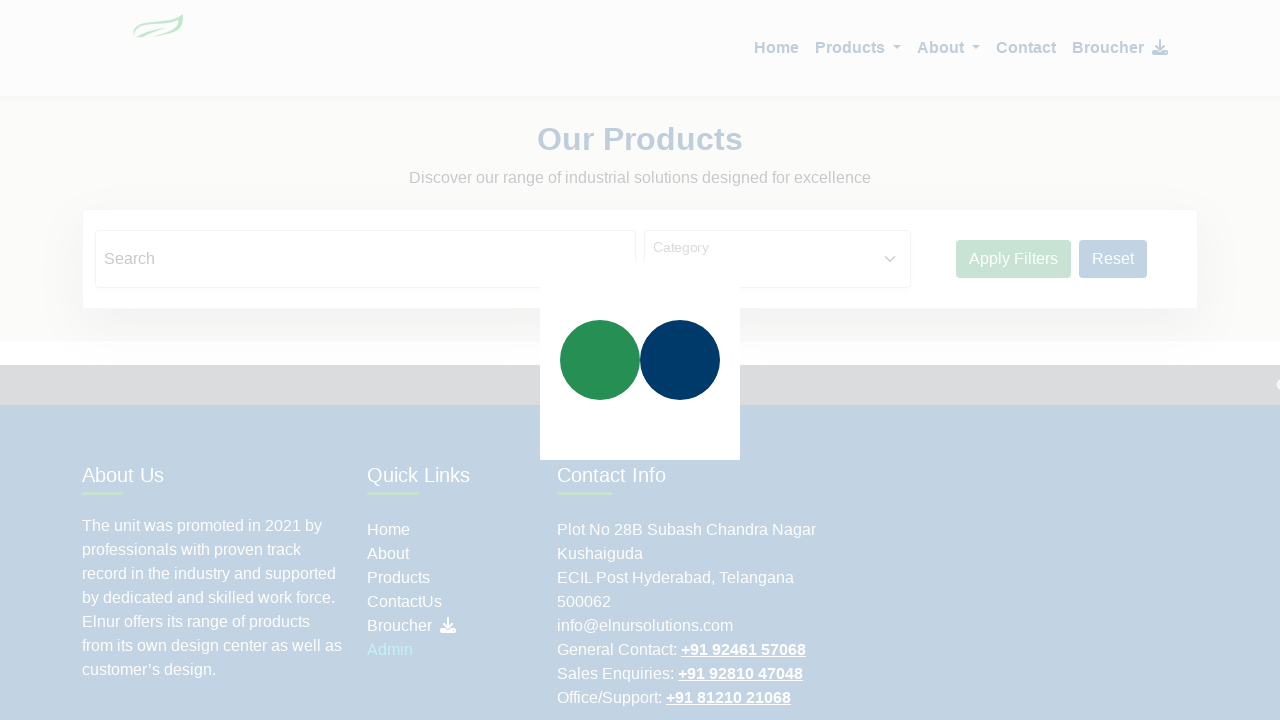

Waited for page to load after clicking product item
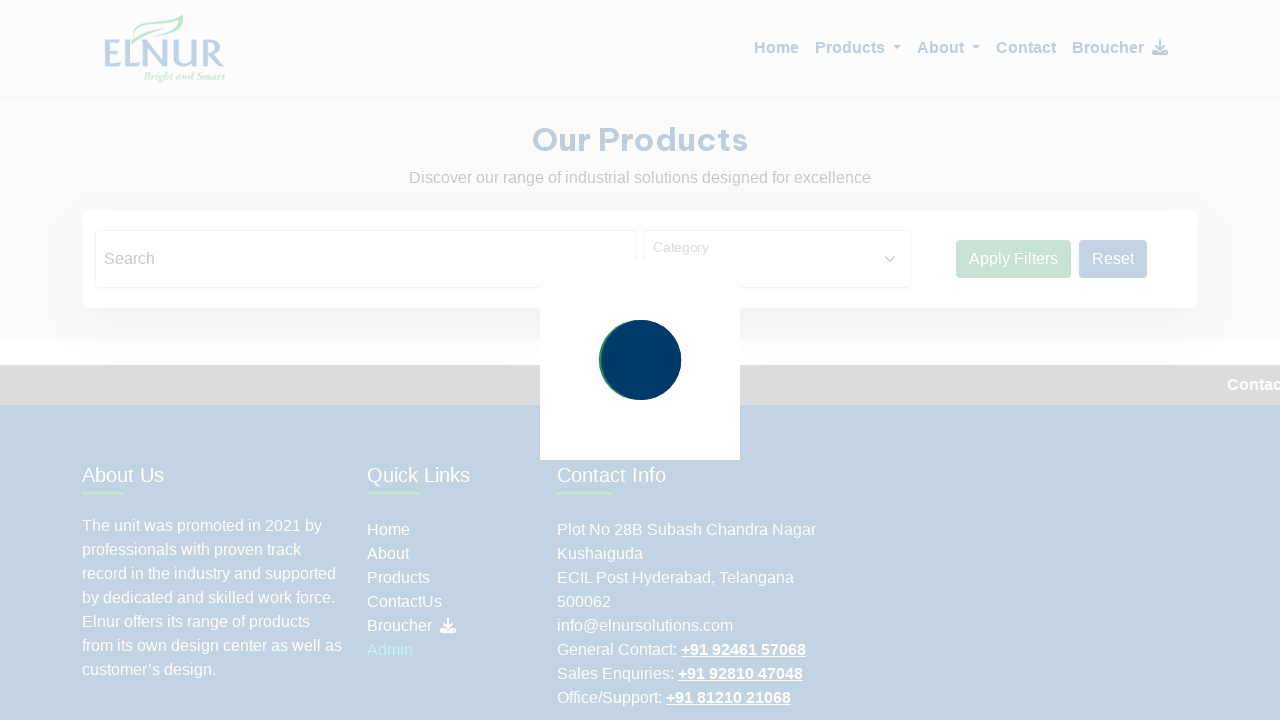

Navigated back to home page for next product item
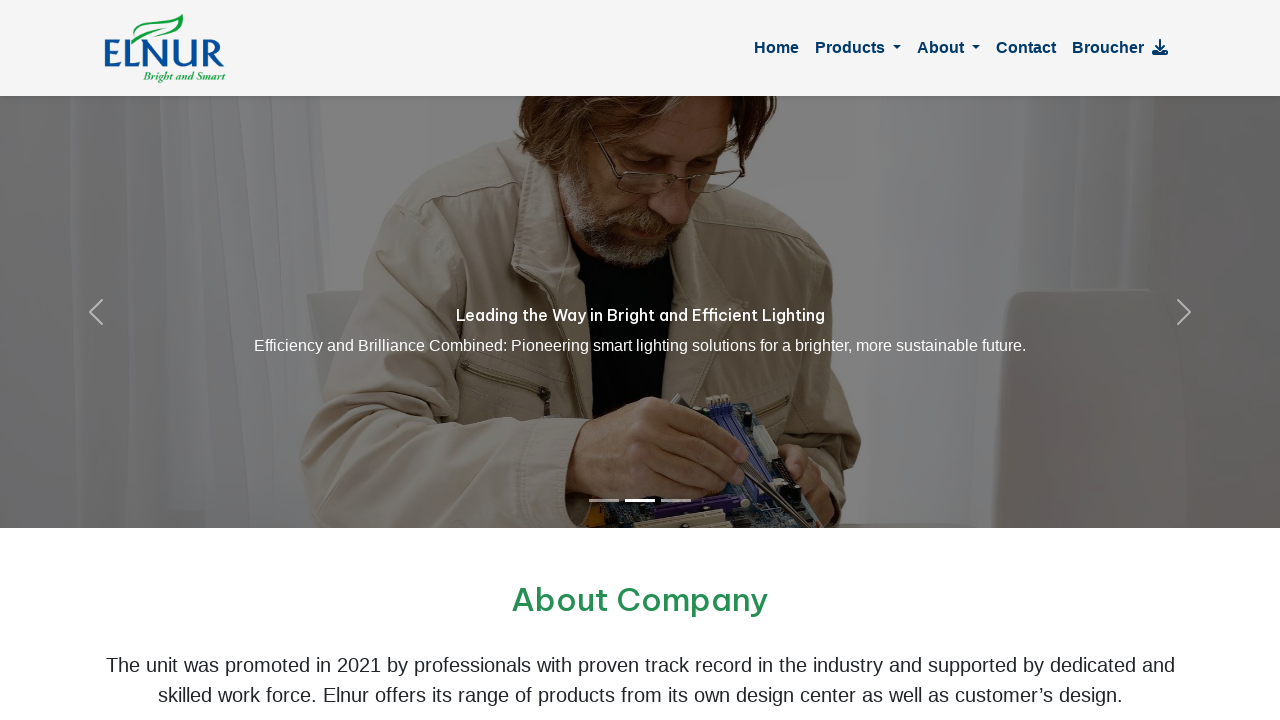

Waited for home page to load
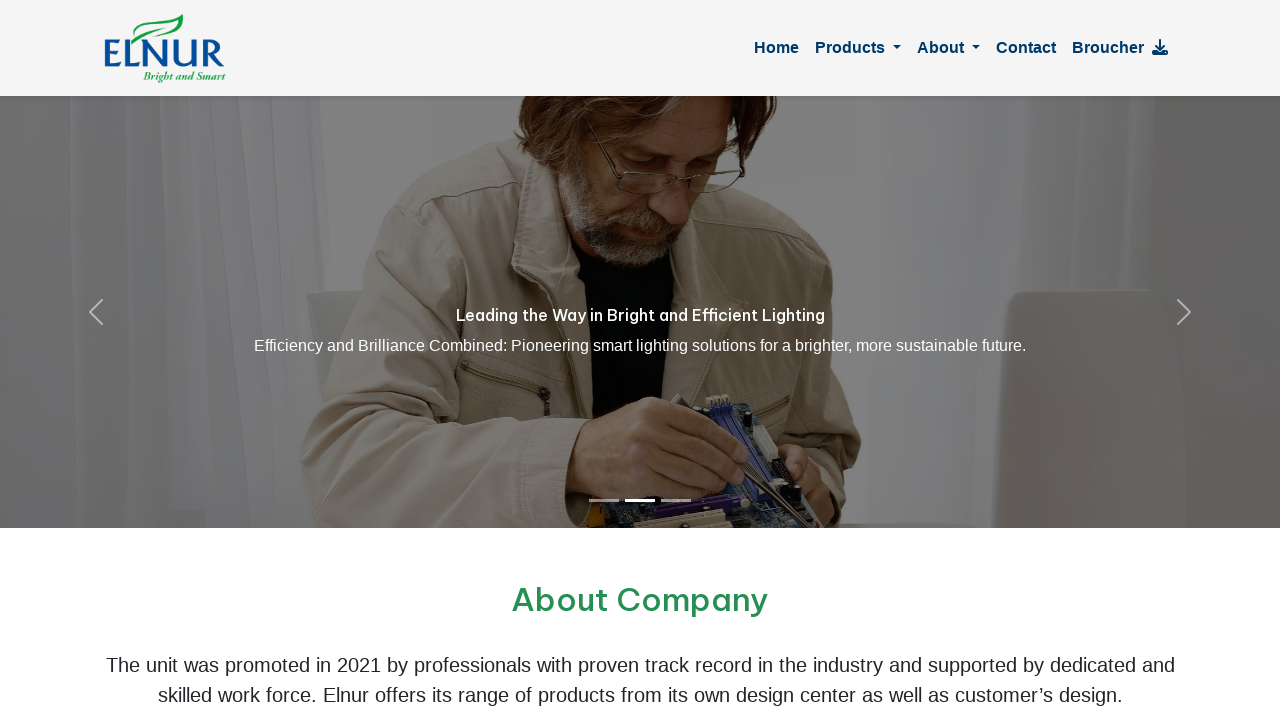

Re-hovered over Products dropdown for item 3 at (858, 48) on #productsDropdownLink
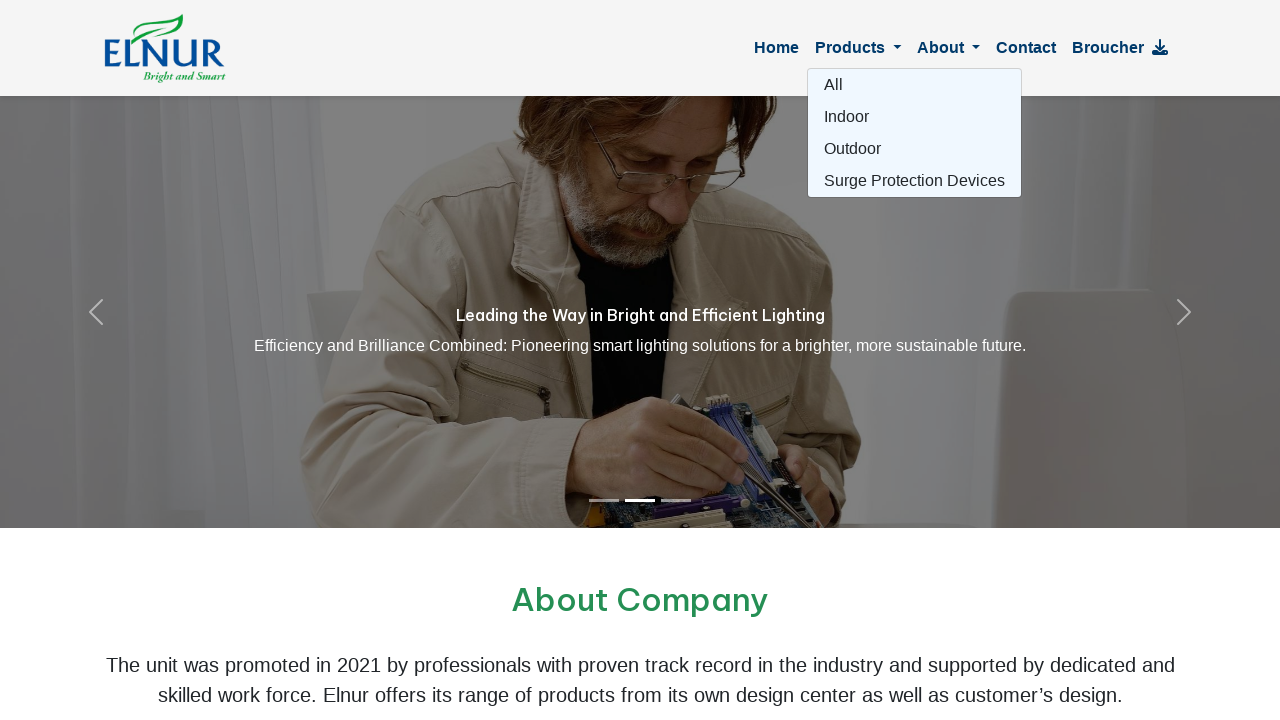

Waited for dropdown menu to stabilize
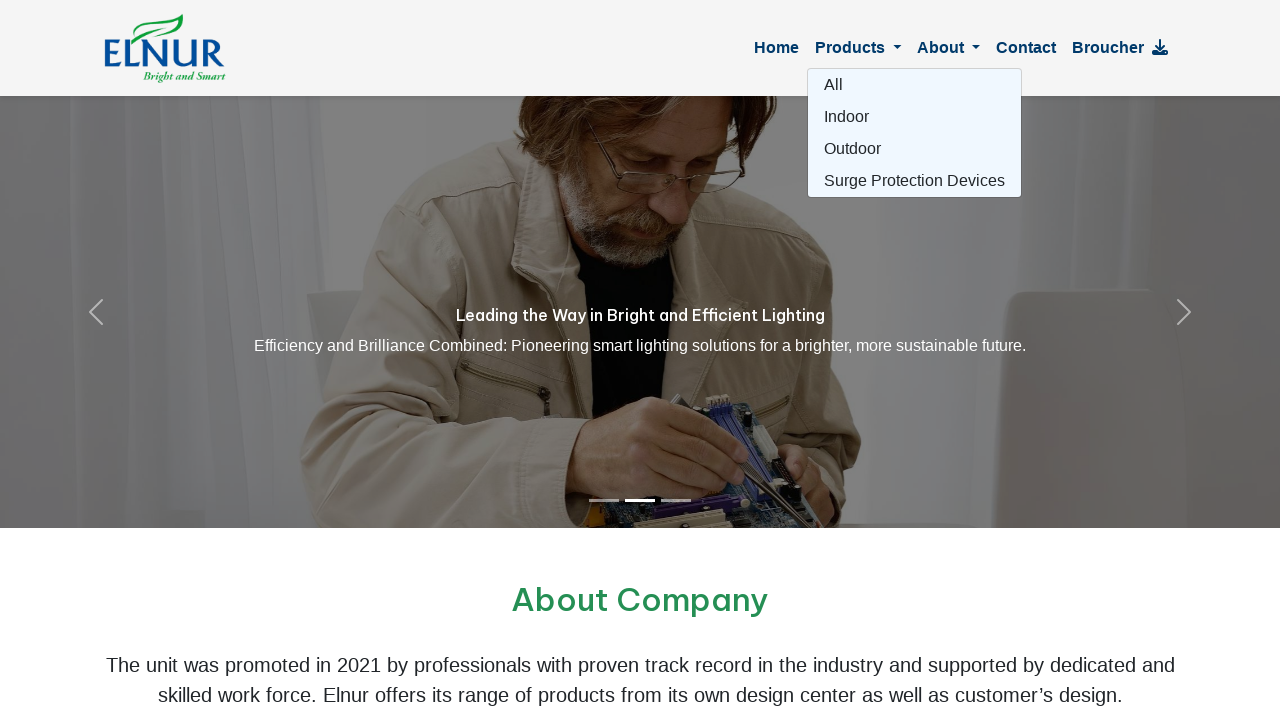

Clicked product menu item 3 at (914, 149) on #ulproductsDropdown a >> nth=2
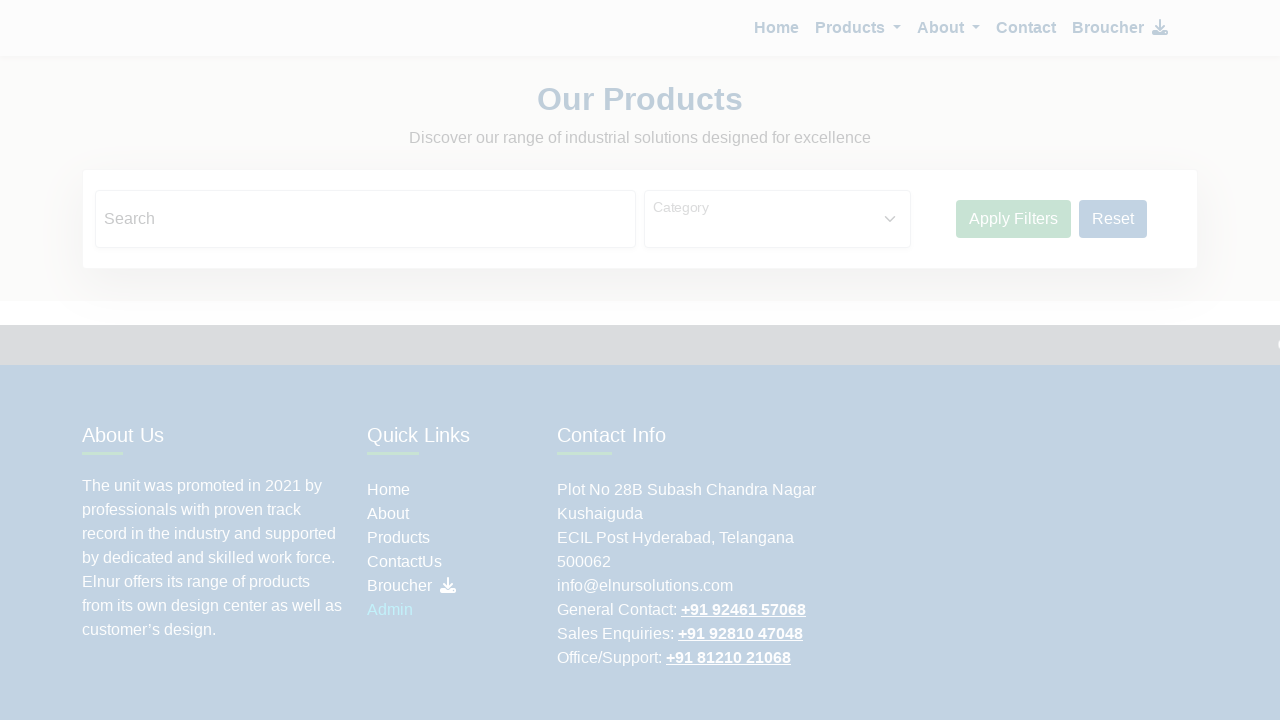

Waited for page to load after clicking product item
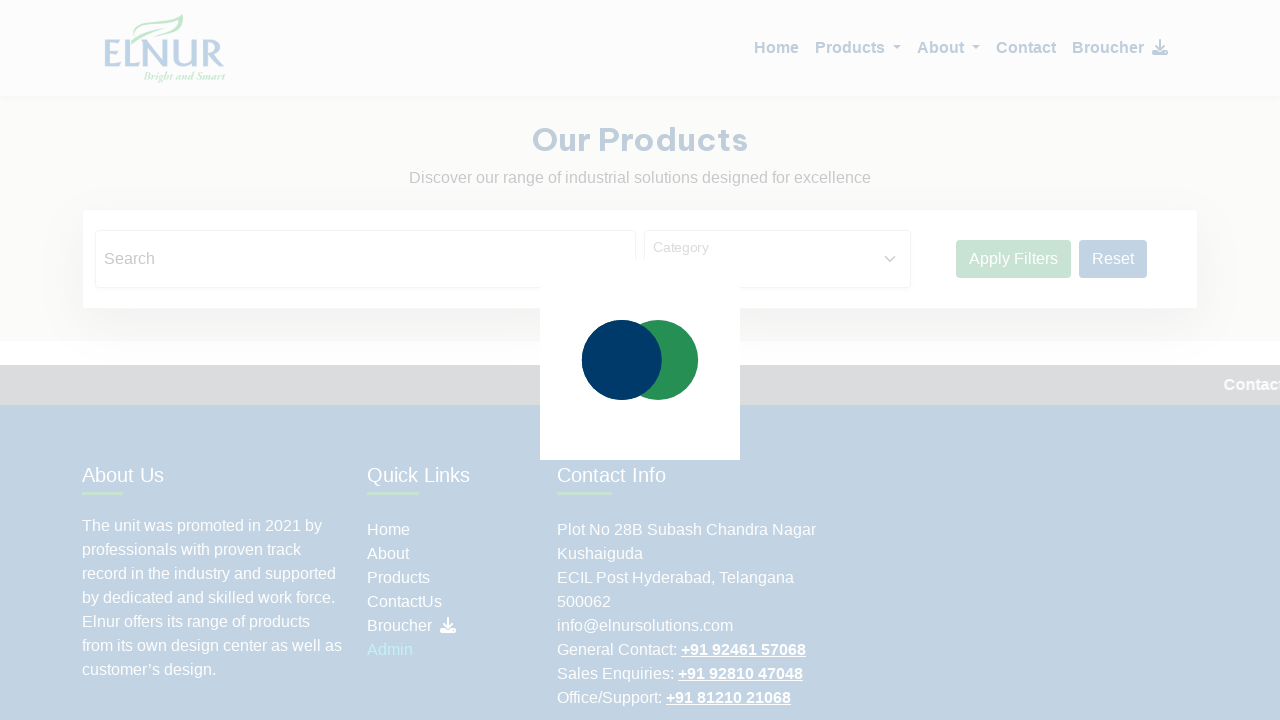

Navigated back to home page for next product item
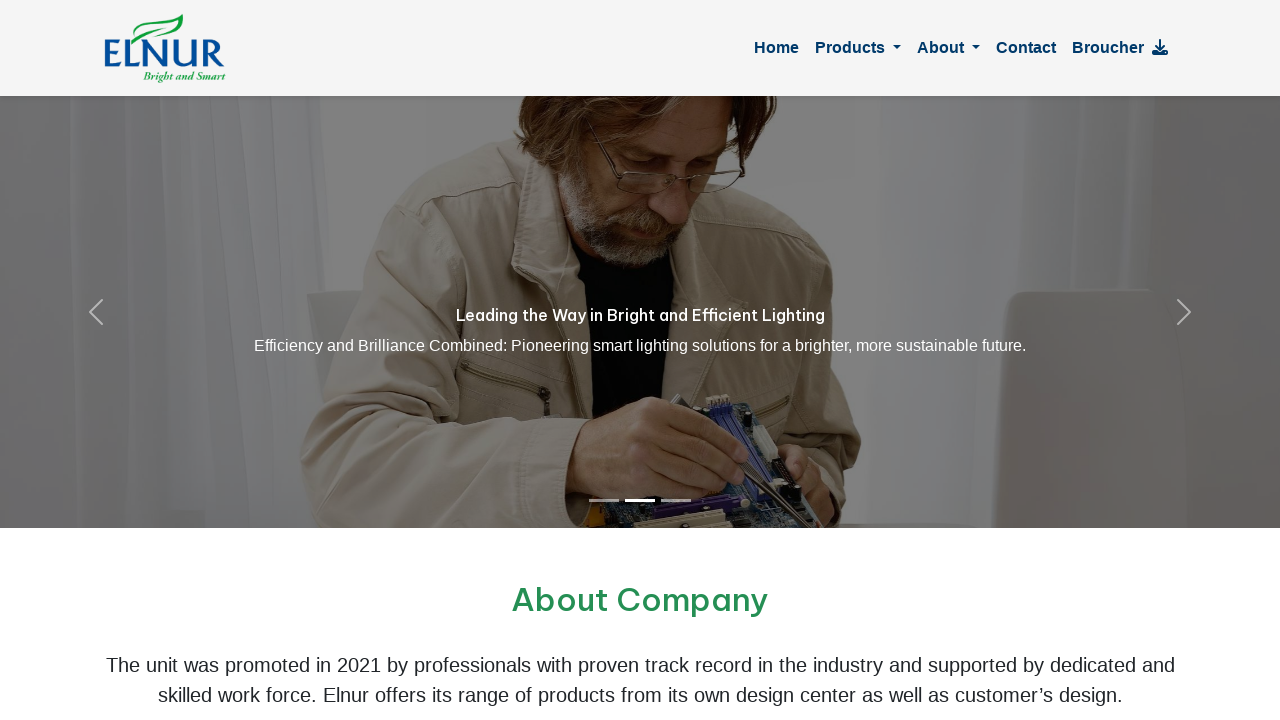

Waited for home page to load
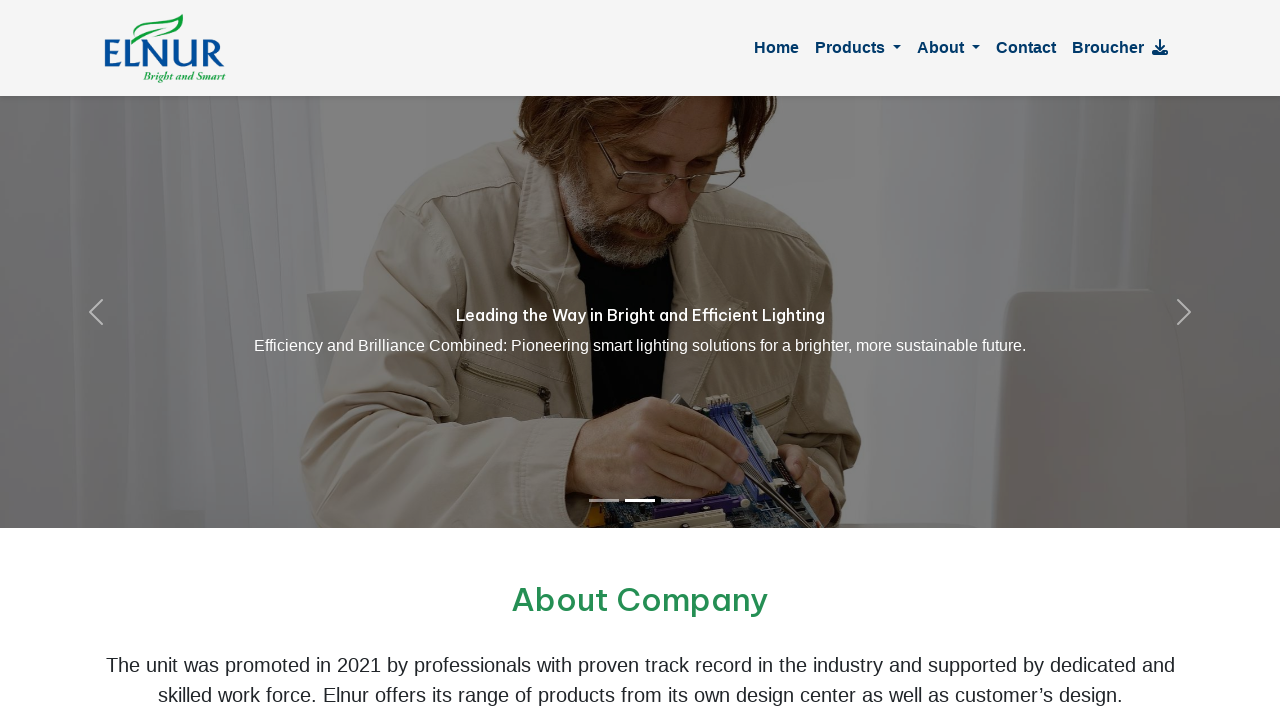

Re-hovered over Products dropdown for item 4 at (858, 48) on #productsDropdownLink
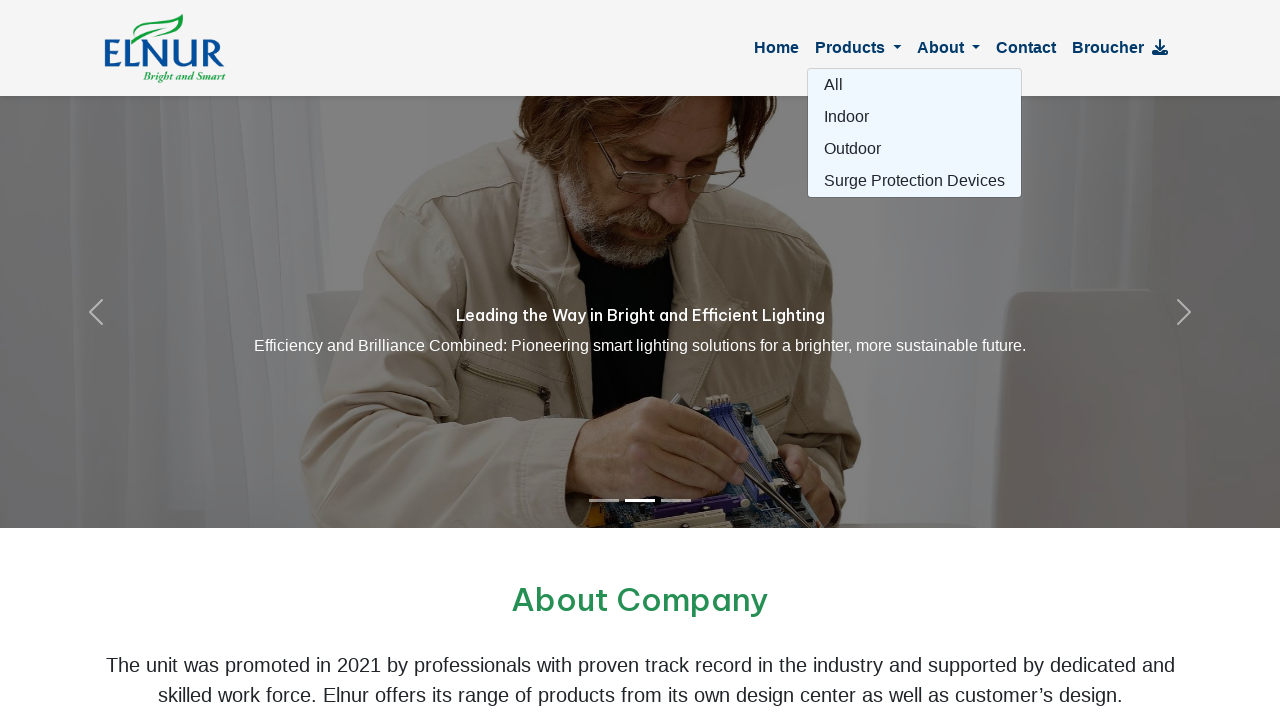

Waited for dropdown menu to stabilize
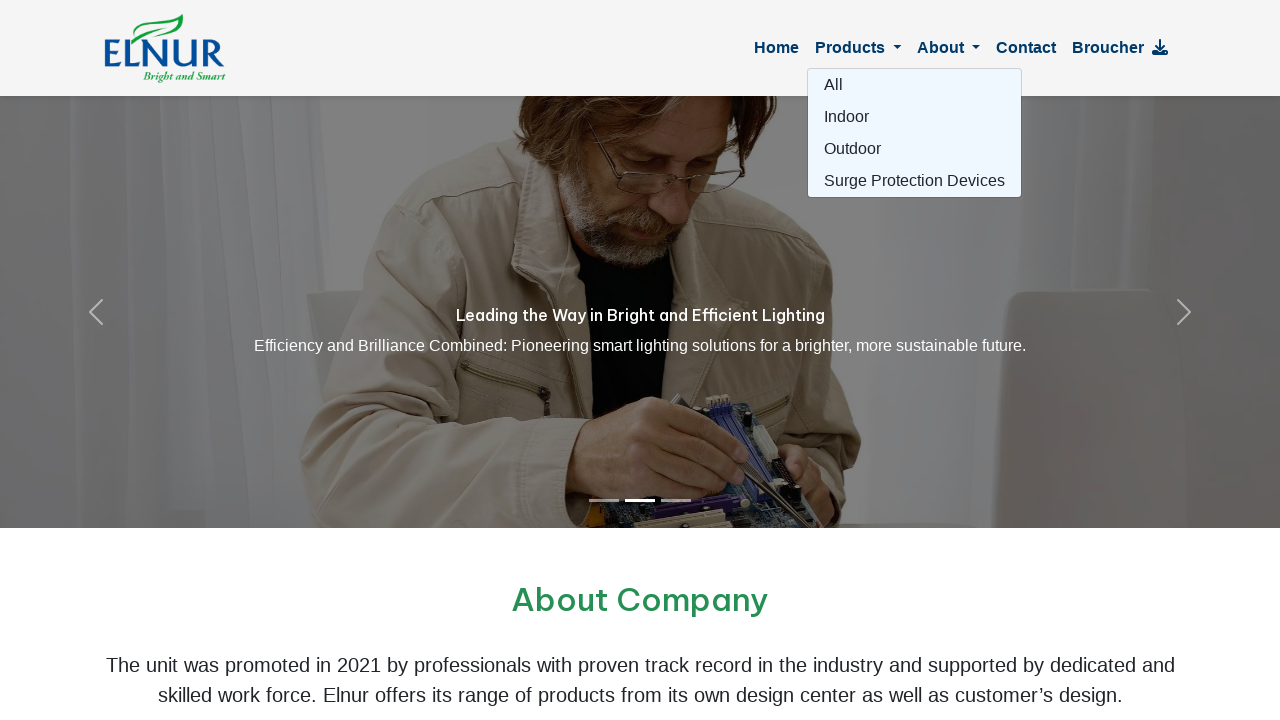

Clicked product menu item 4 at (914, 181) on #ulproductsDropdown a >> nth=3
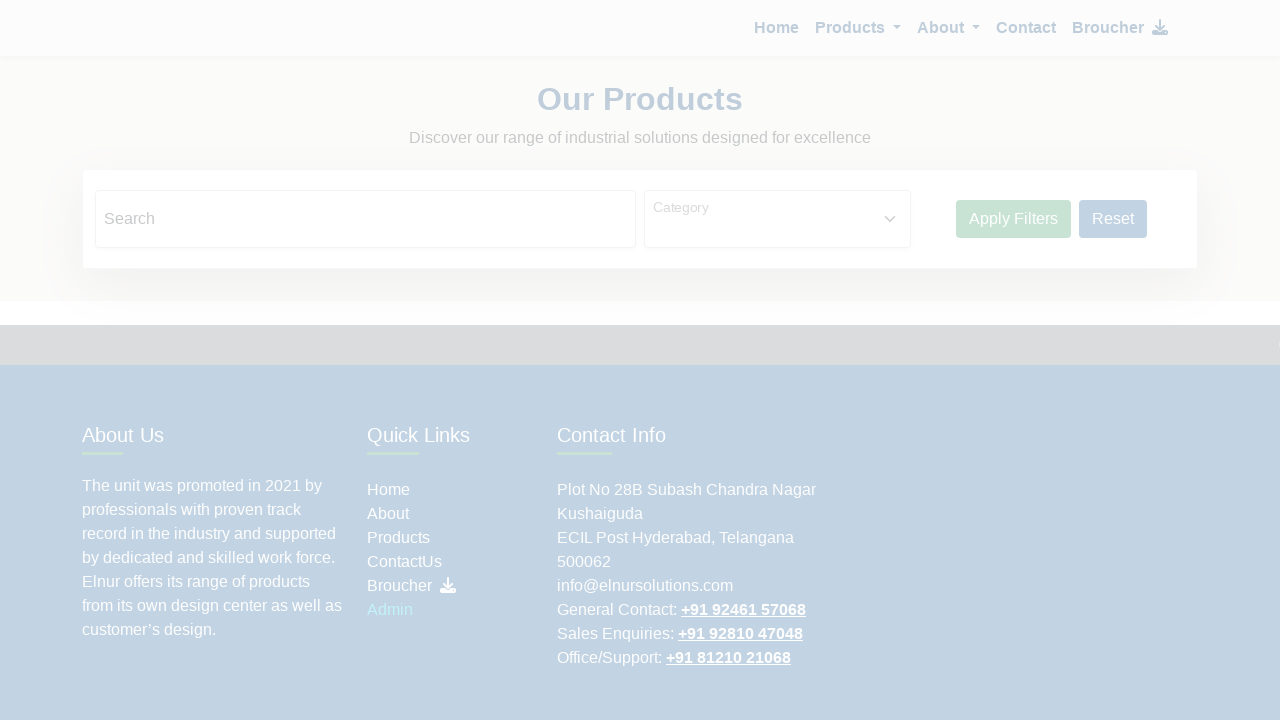

Waited for page to load after clicking product item
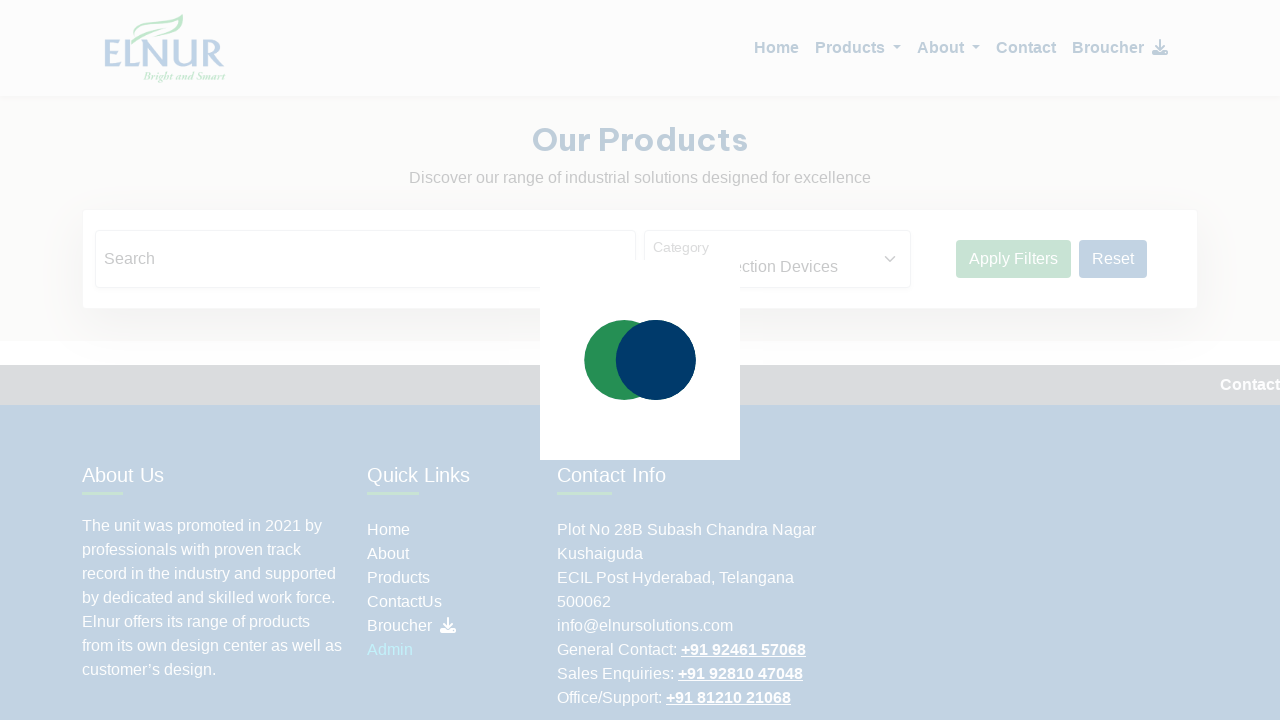

Navigated back to home page for next product item
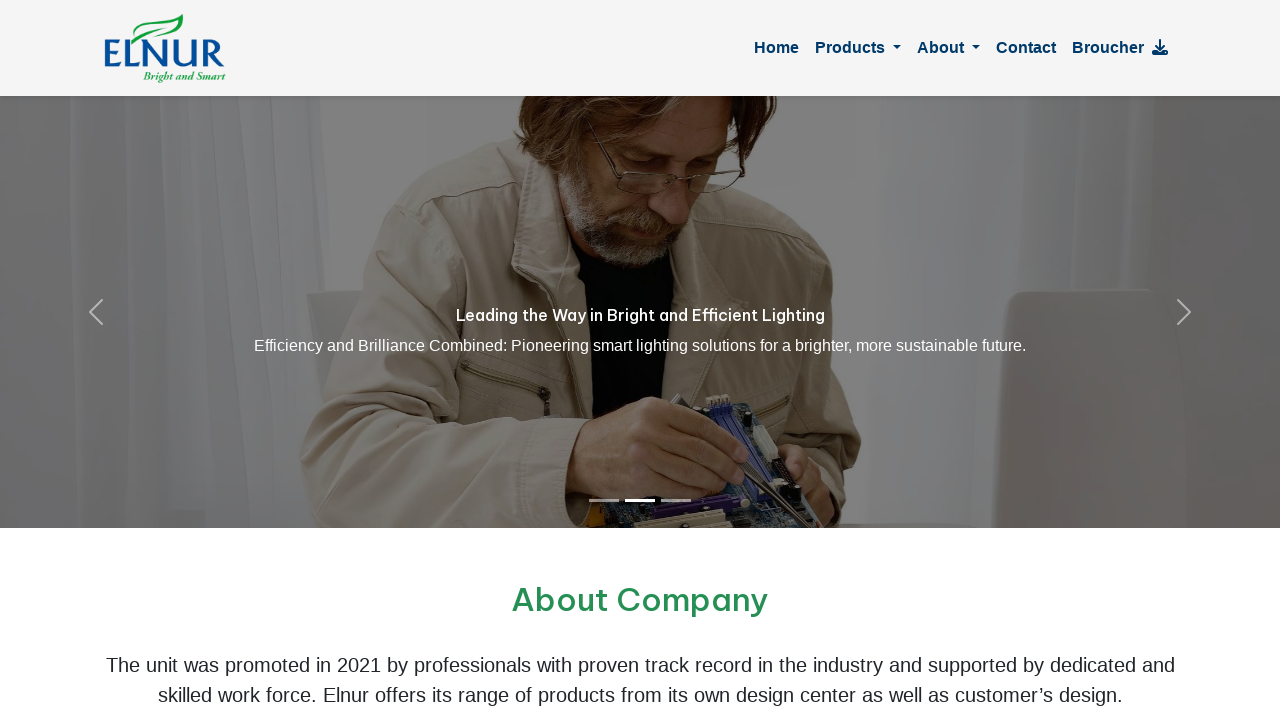

Waited for home page to load
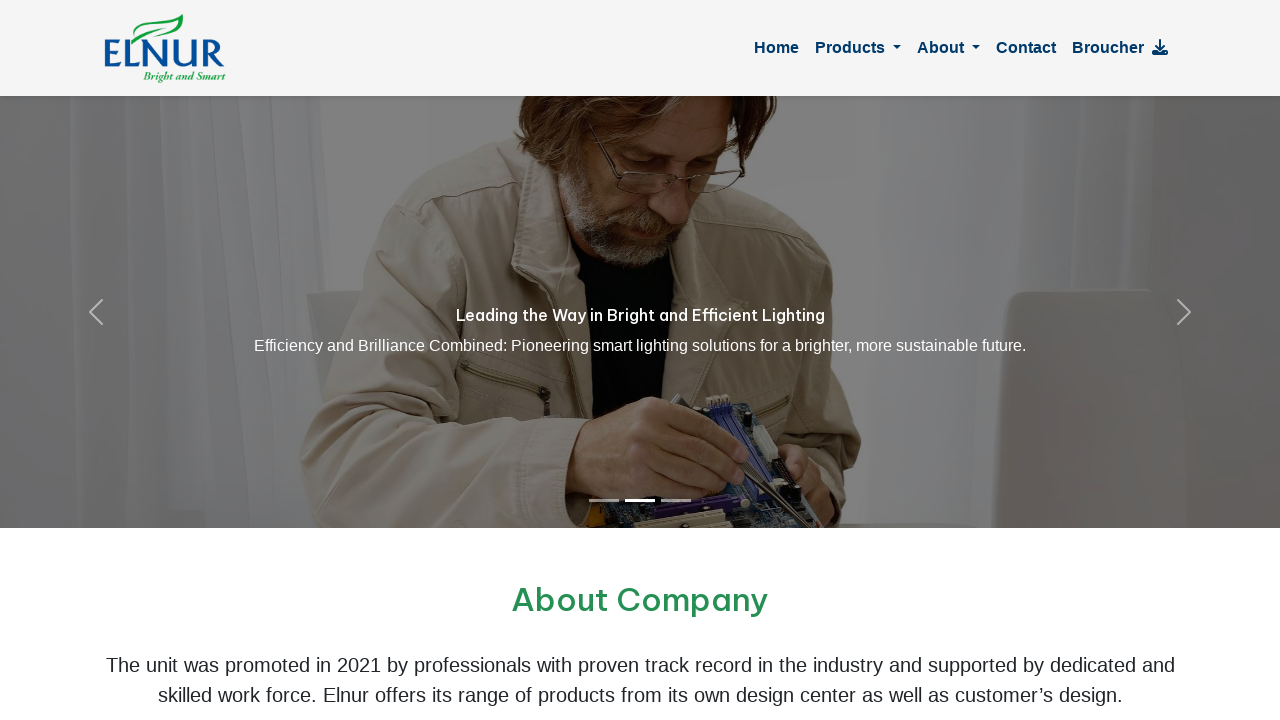

Hovered over About dropdown menu at (948, 48) on #aboutDropdownLink
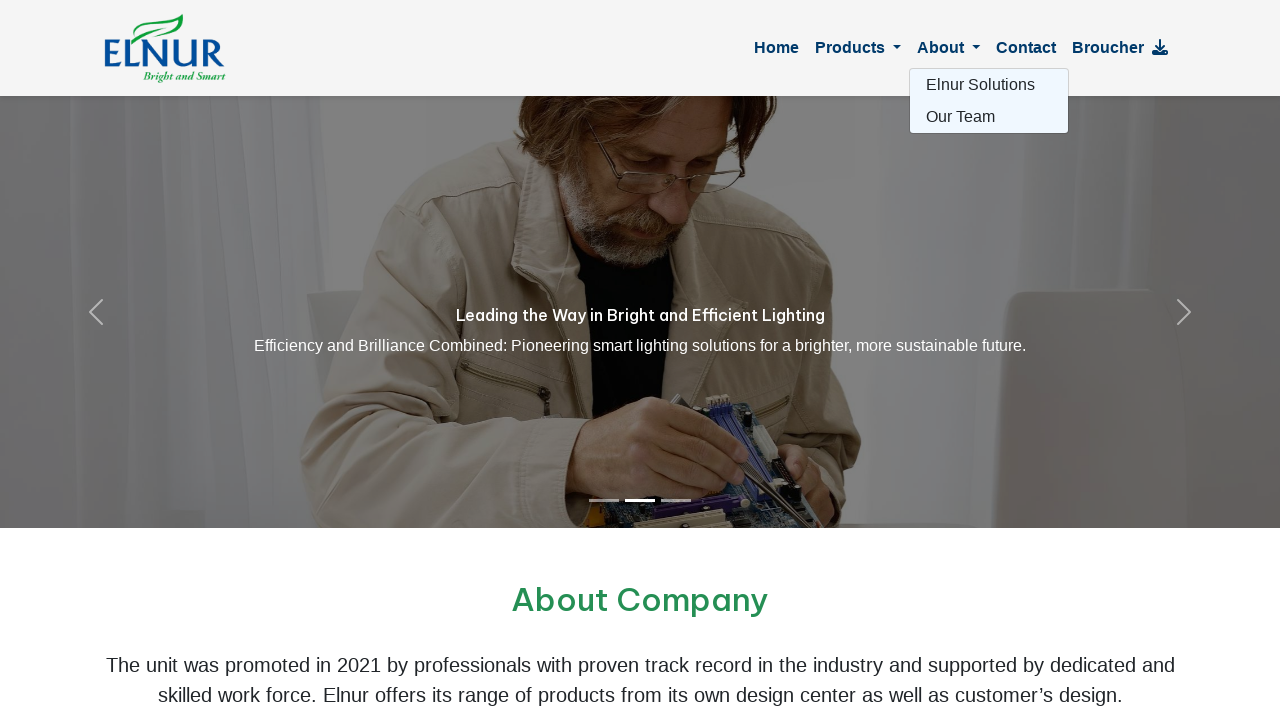

Waited for About dropdown menu to fully display
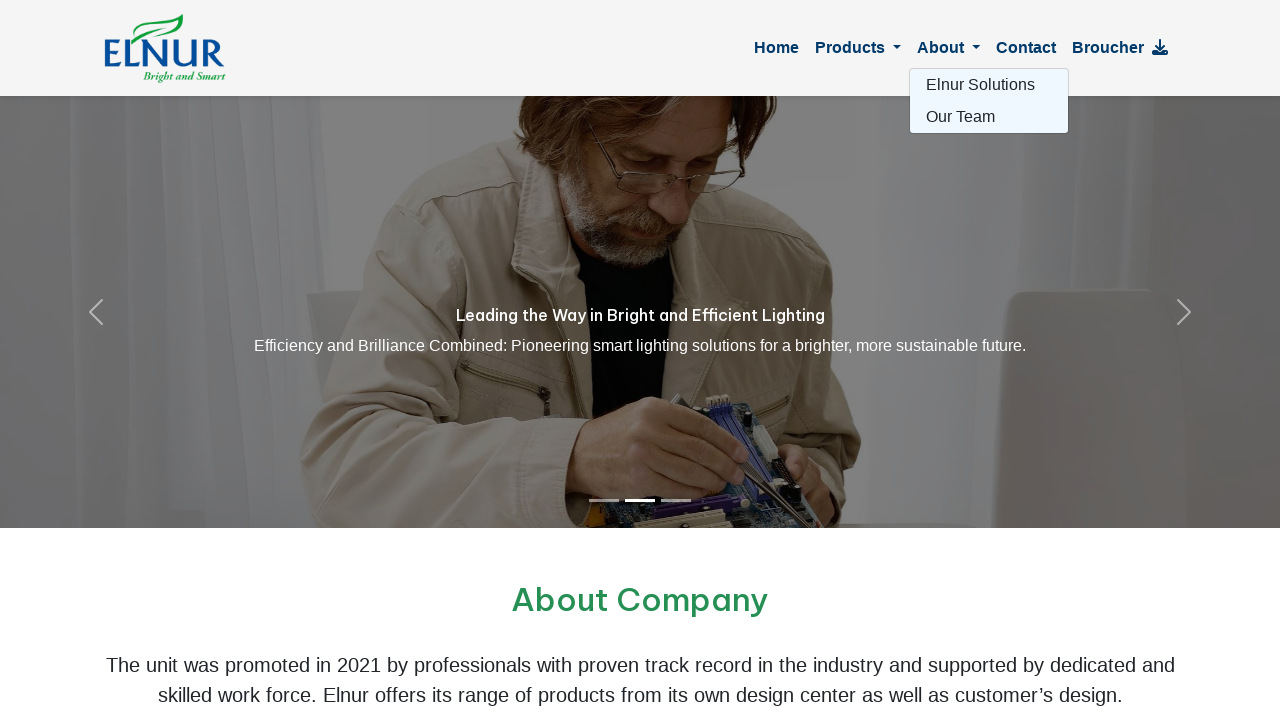

Found 2 about dropdown menu items
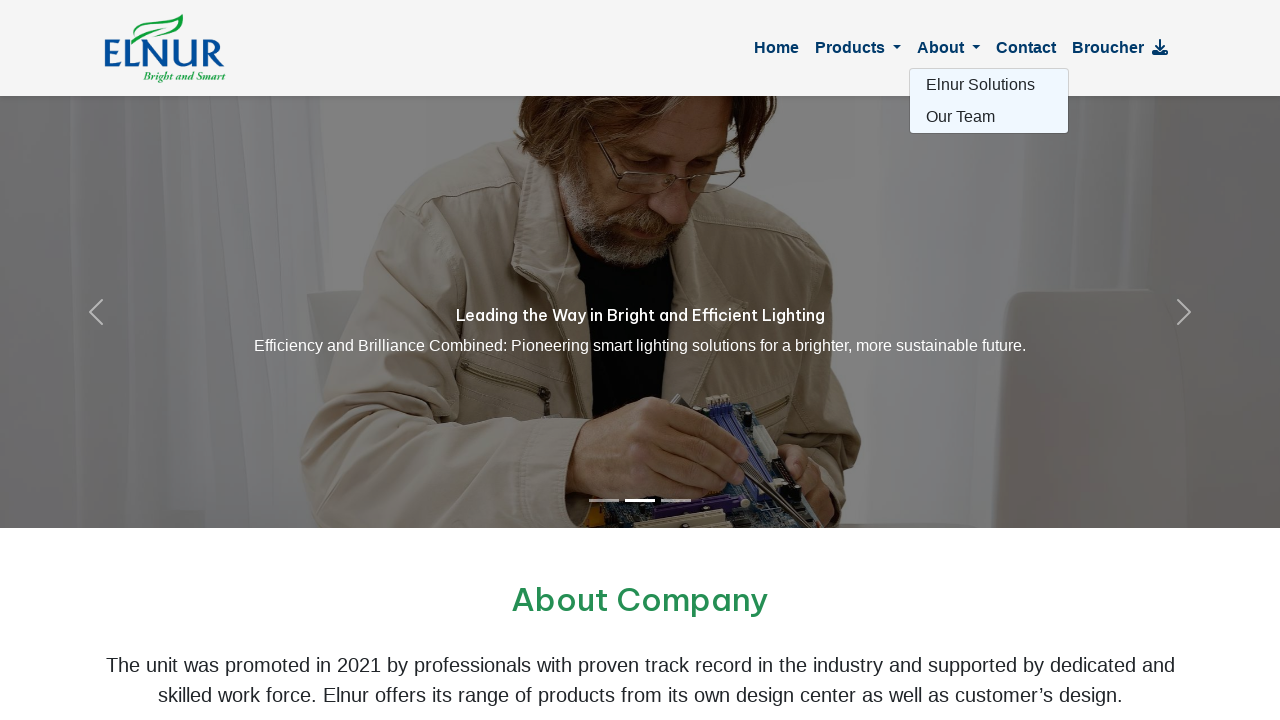

Re-hovered over About dropdown for item 1 at (948, 48) on #aboutDropdownLink
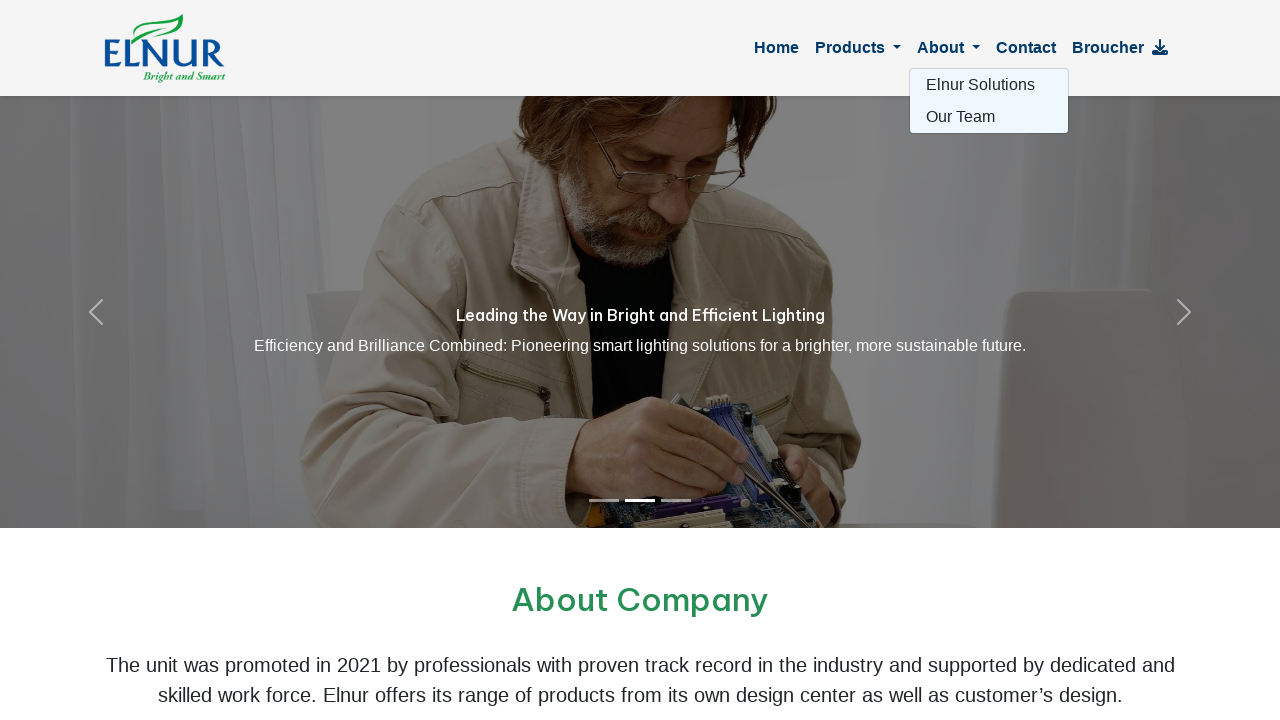

Waited for dropdown menu to stabilize
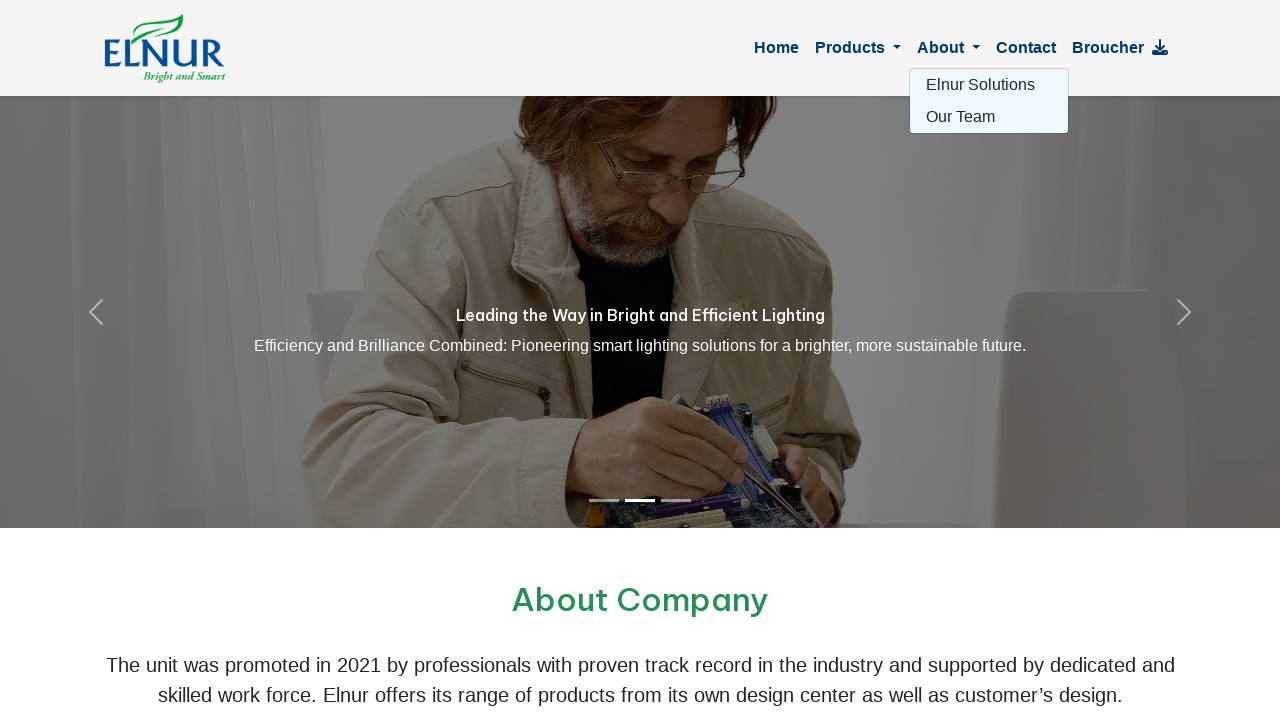

Clicked about menu item 1 at (989, 85) on #aboutDropdownLink + .dropdown-menu a >> nth=0
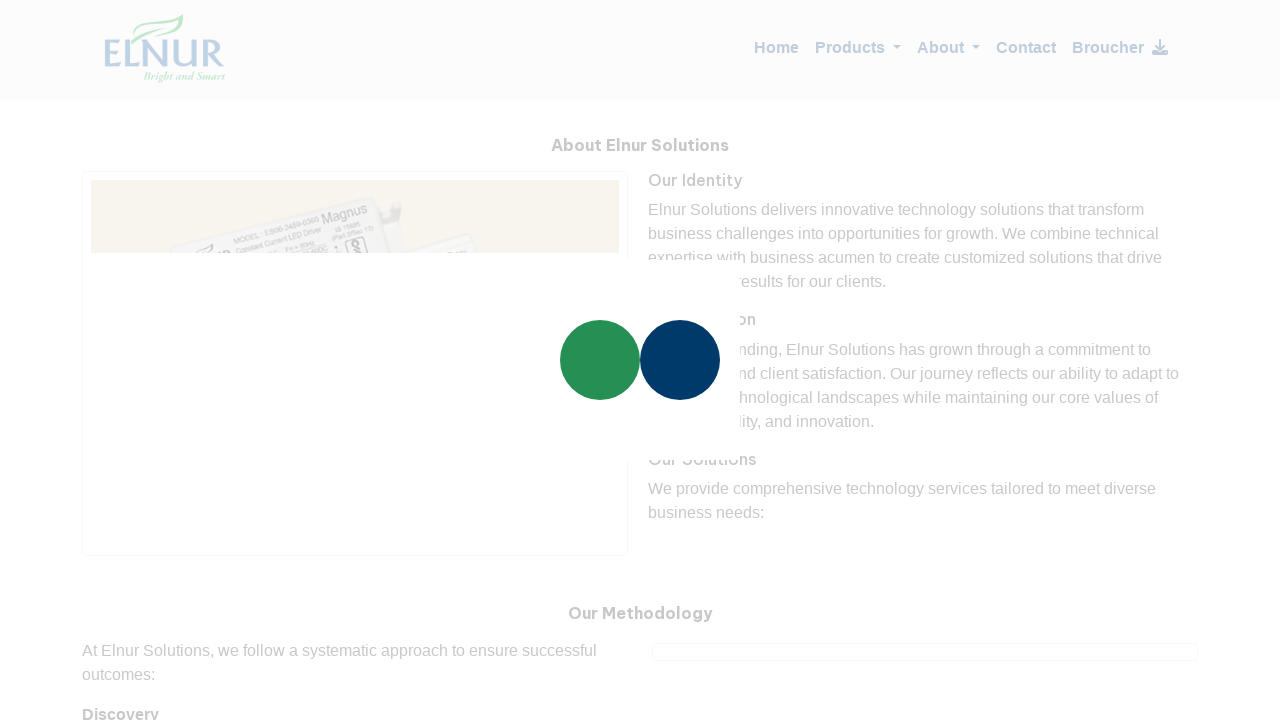

Waited for page to load after clicking about item
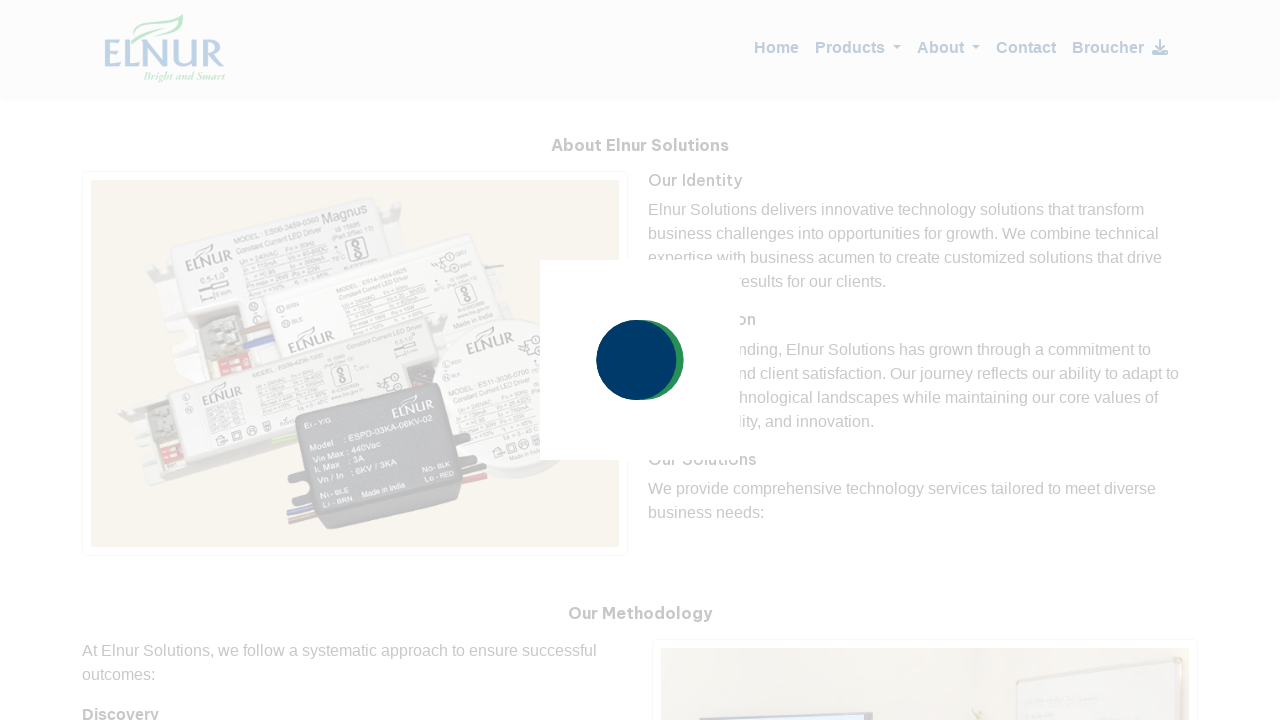

Navigated back to home page for next about item
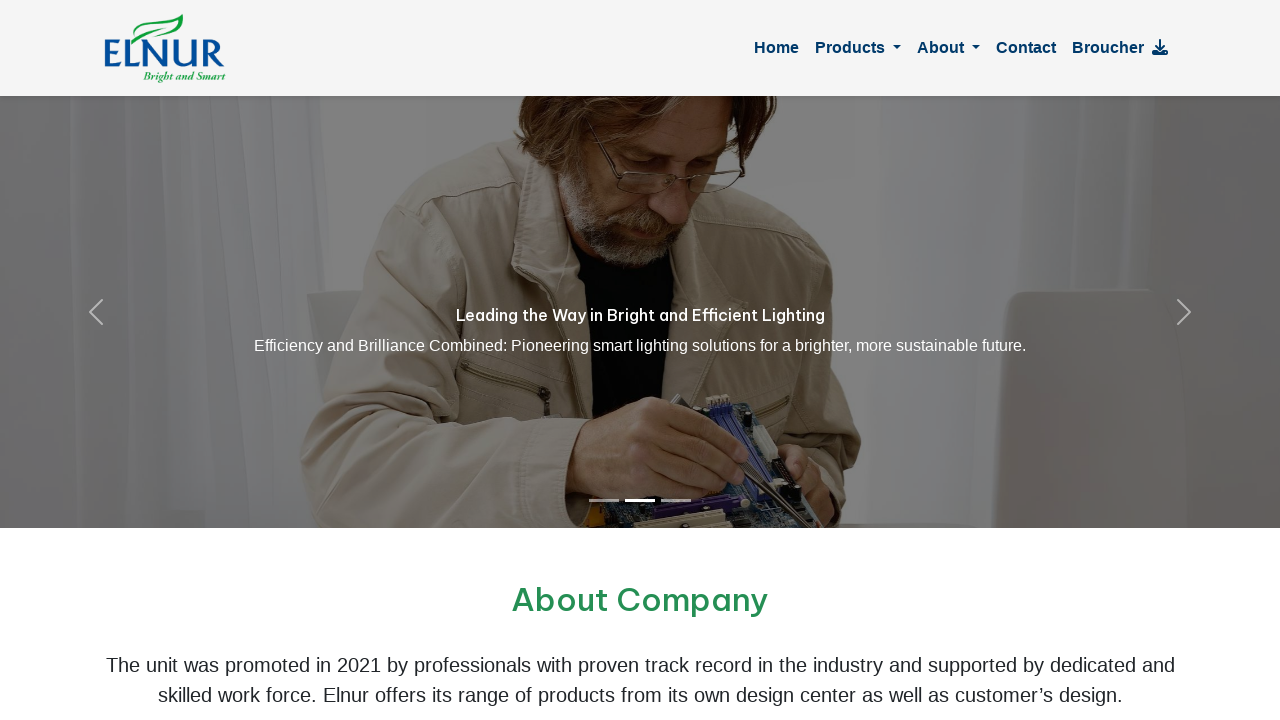

Waited for home page to load
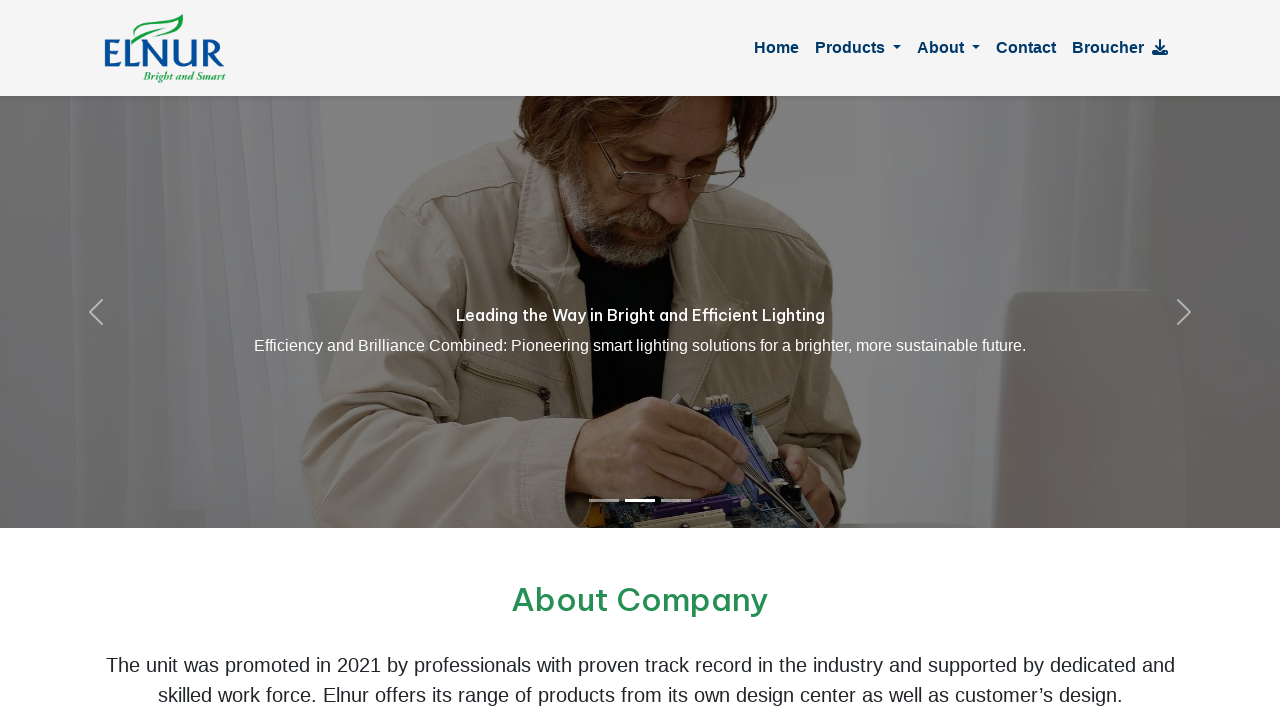

Re-hovered over About dropdown for item 2 at (948, 48) on #aboutDropdownLink
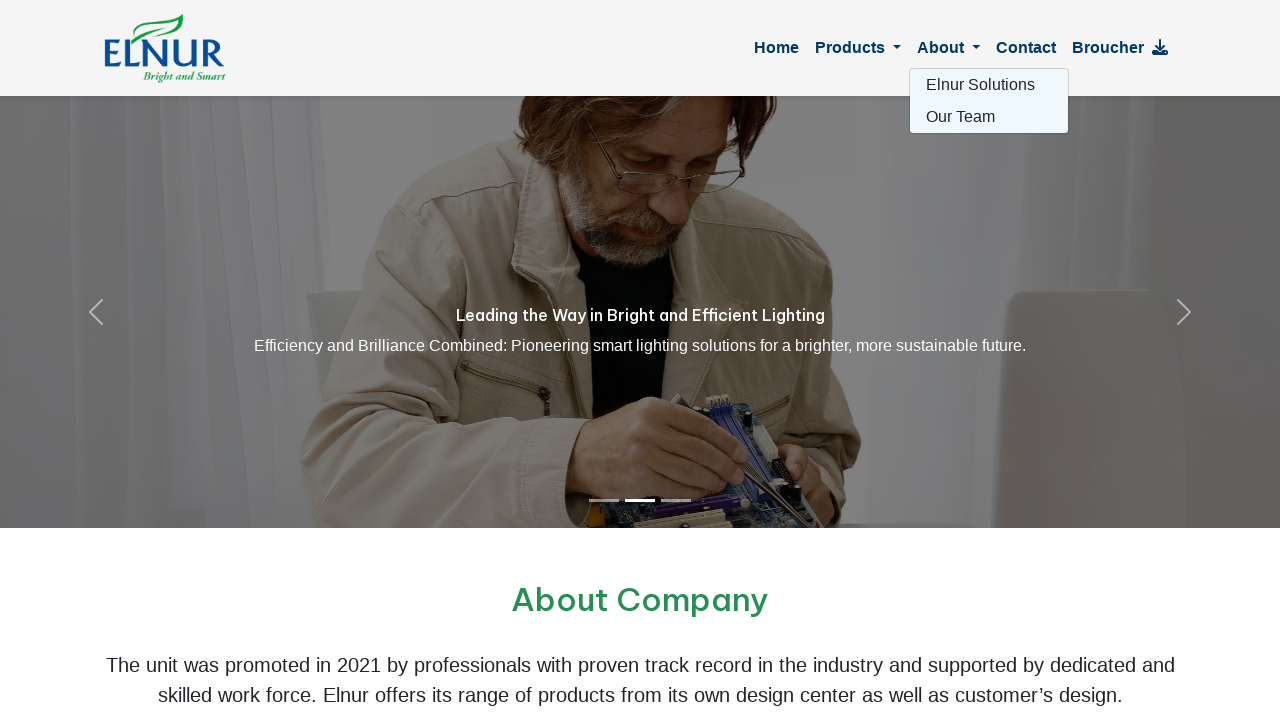

Waited for dropdown menu to stabilize
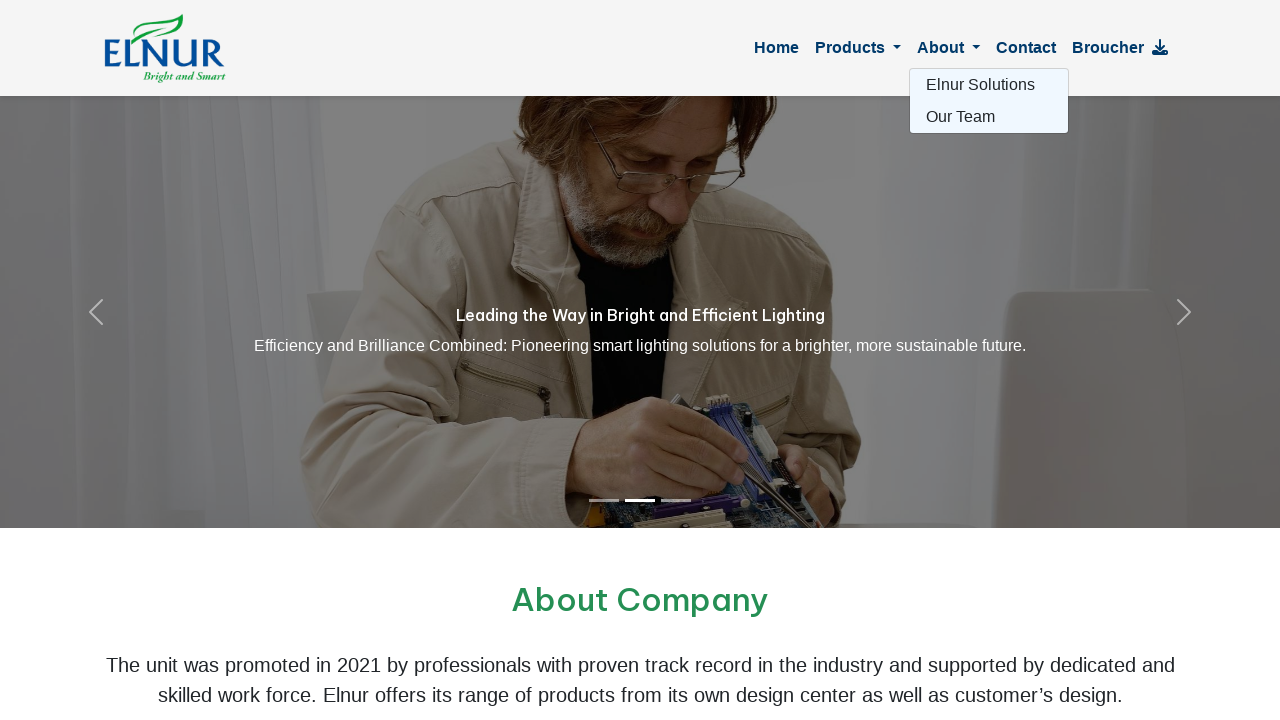

Clicked about menu item 2 at (989, 117) on #aboutDropdownLink + .dropdown-menu a >> nth=1
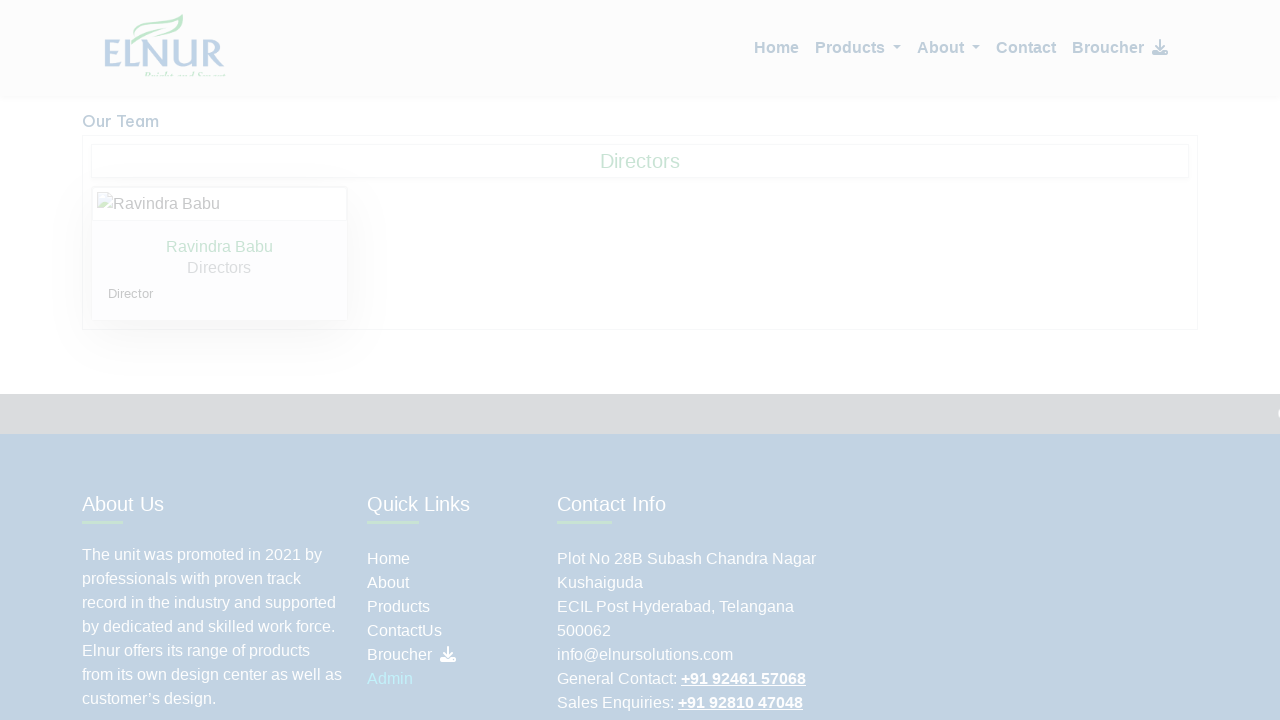

Waited for page to load after clicking about item
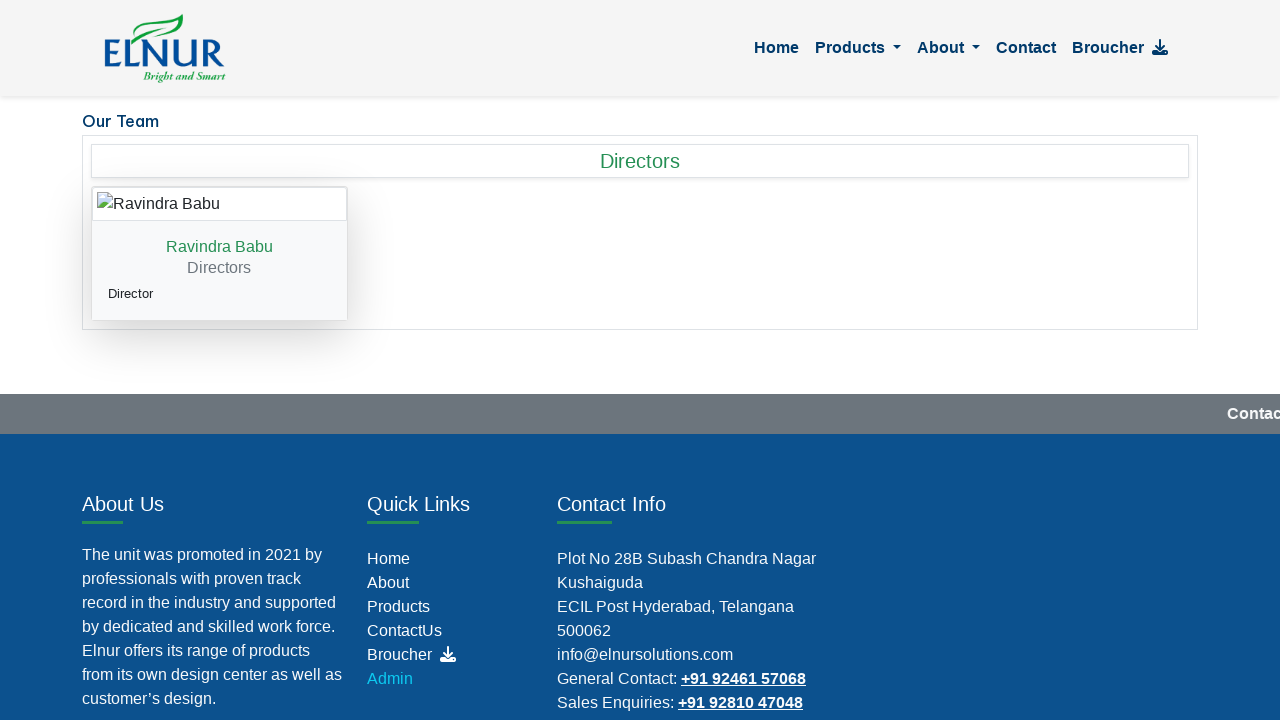

Navigated back to home page for next about item
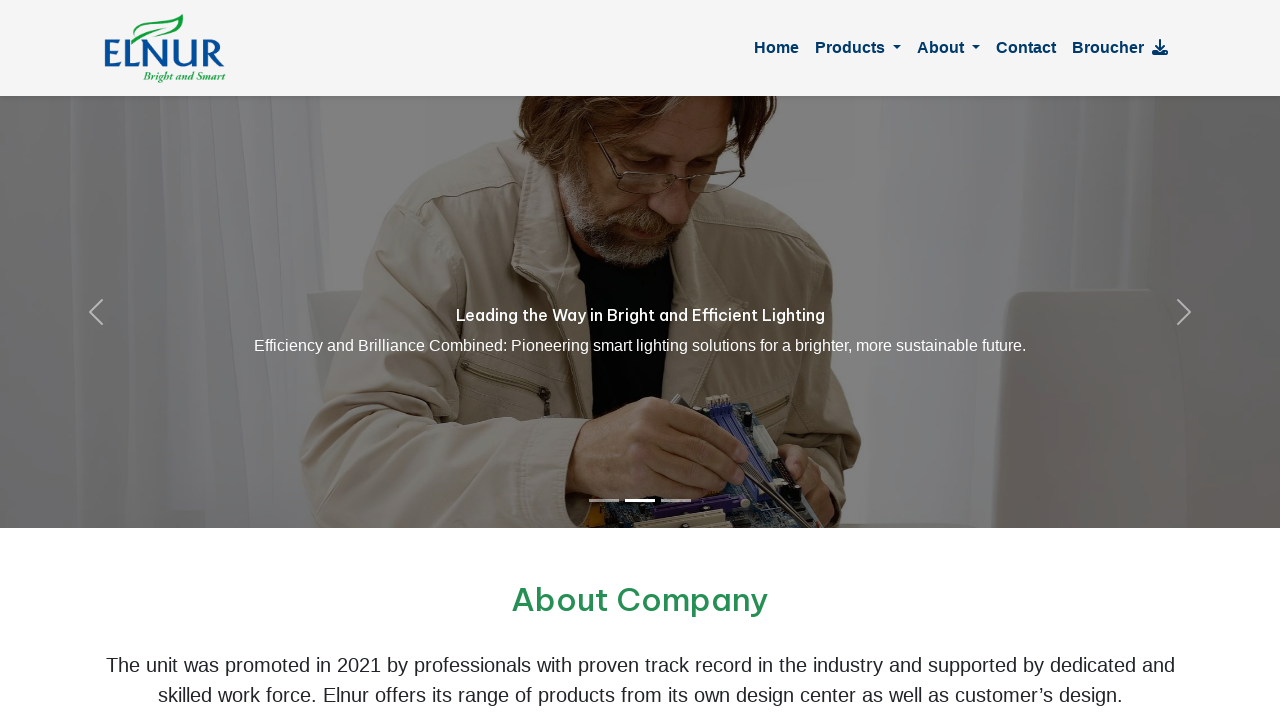

Waited for home page to load
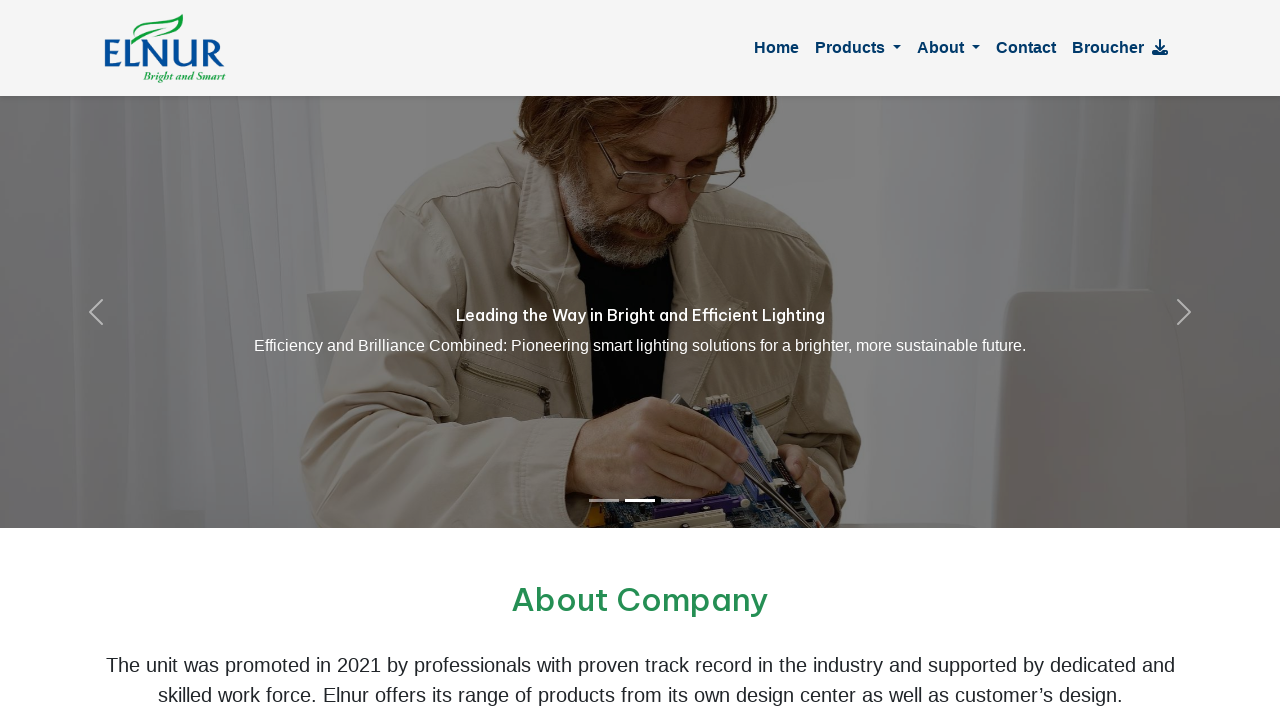

Clicked Contact link in header navigation at (1026, 48) on text=Contact
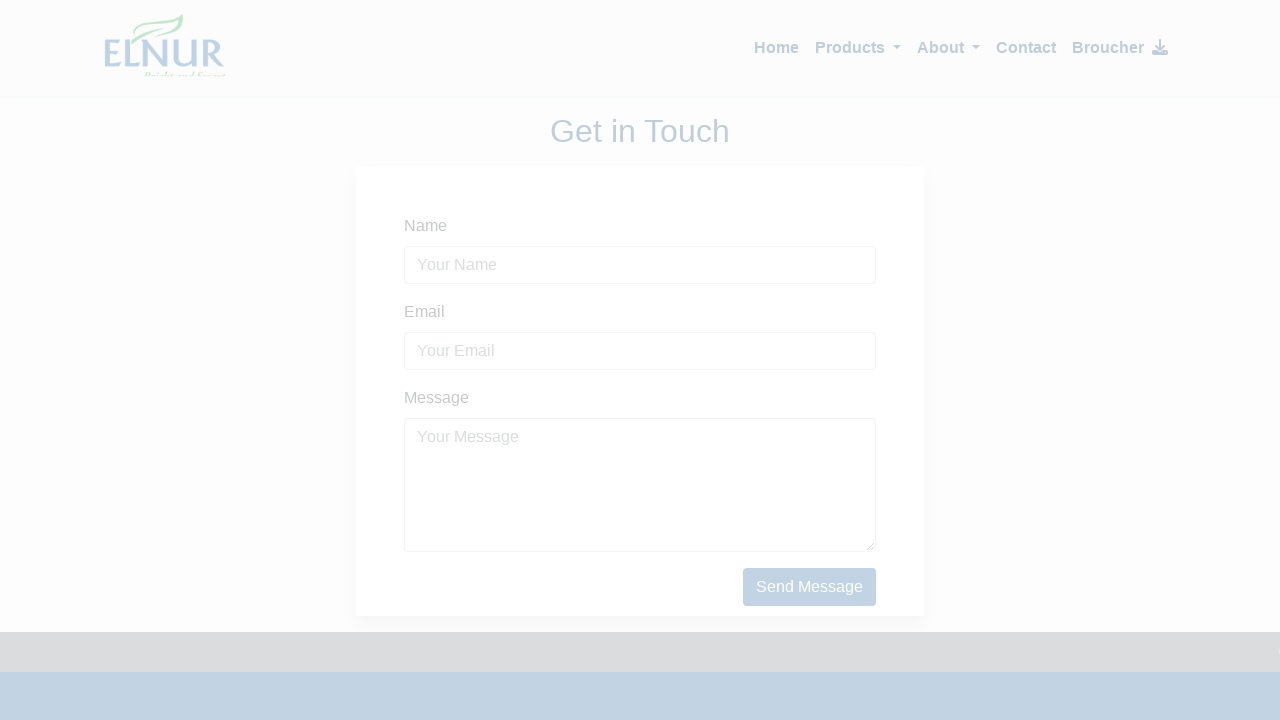

Waited for Contact page to load
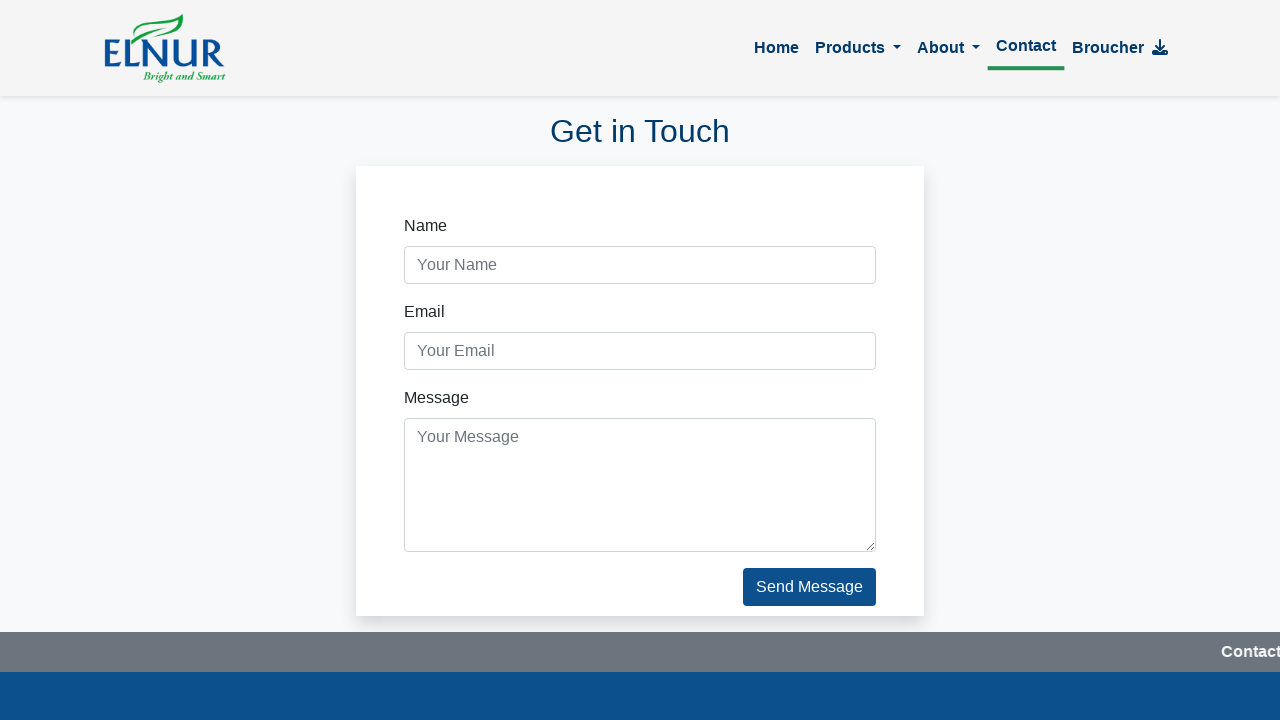

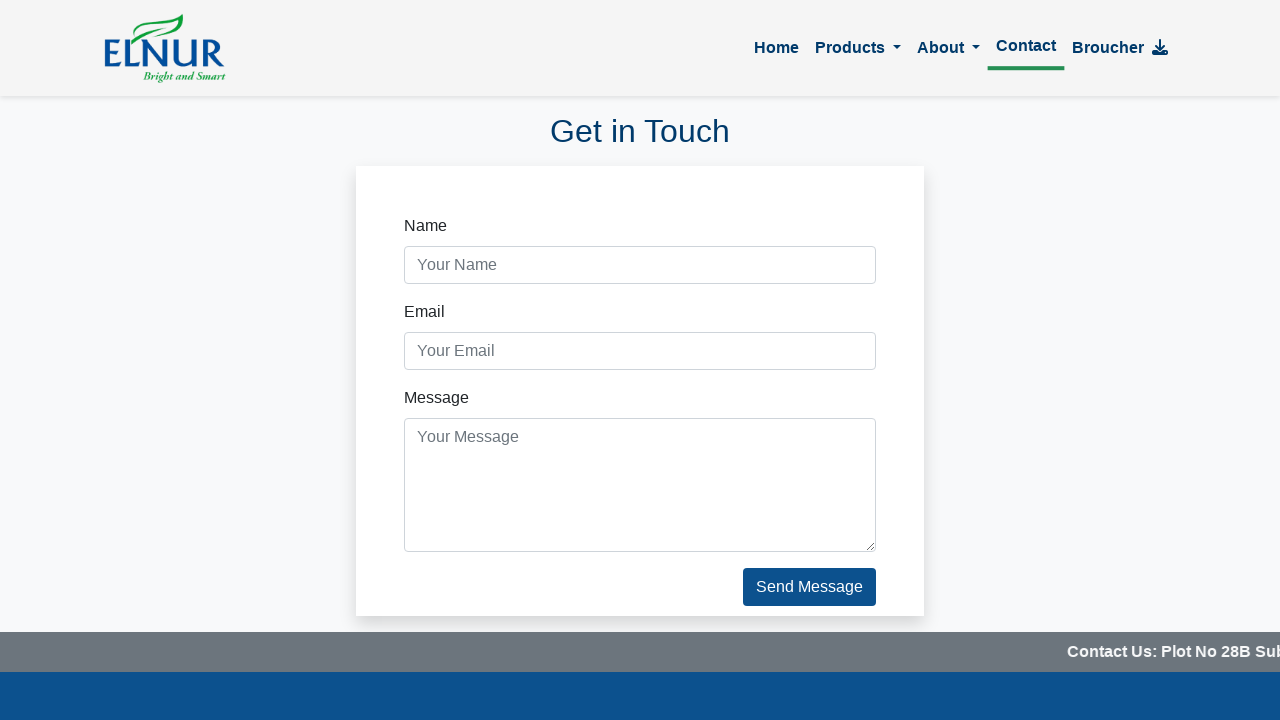